Tests Level 3 multiple checkbox selection with cascade-up behavior, verifying that selecting all children of a Level 2 parent automatically checks the parent checkbox.

Starting URL: https://yekoshy.github.io/RadioBtn-n-Checkbox/

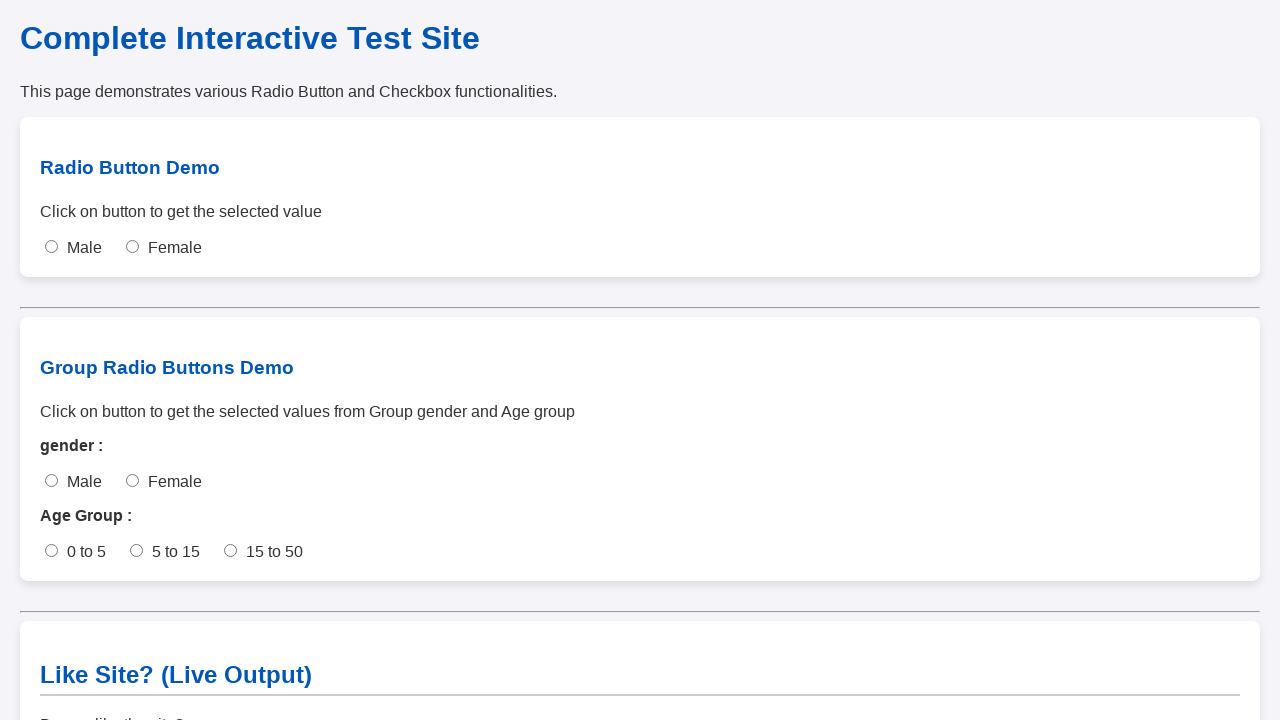

Scrolled to checkbox test section
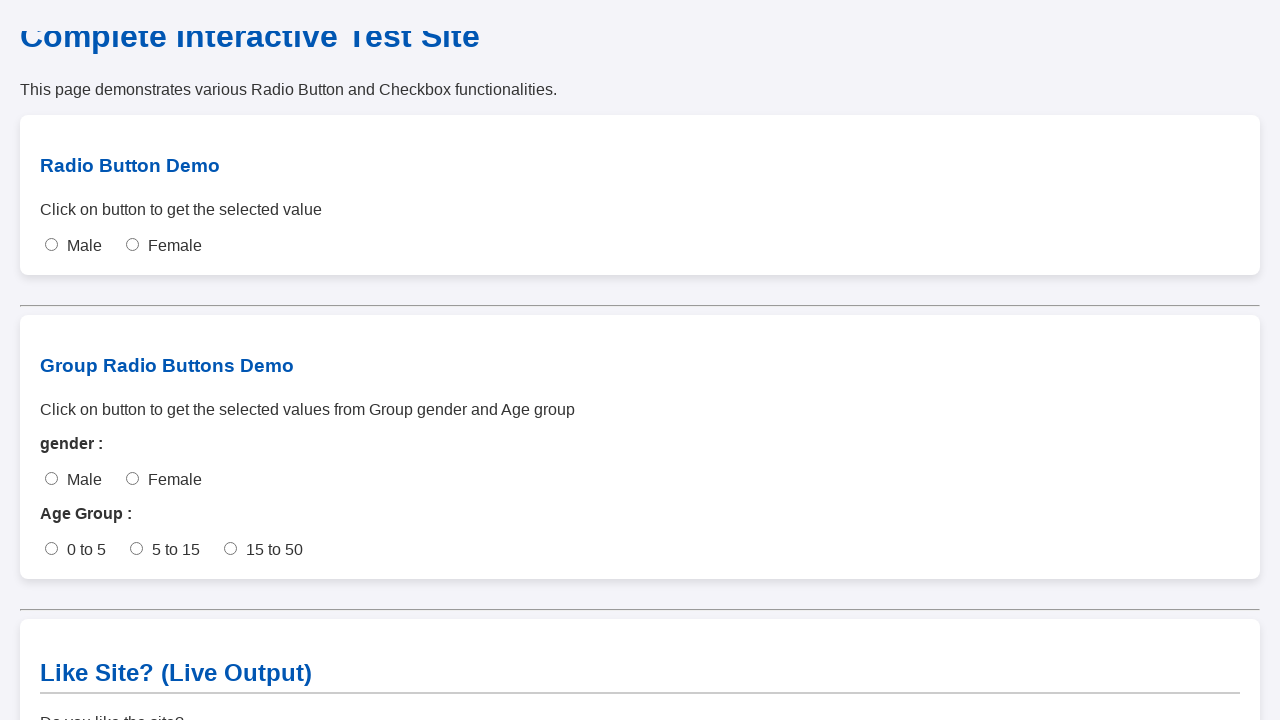

Waited for folder structure to load - collapsed nodes visible
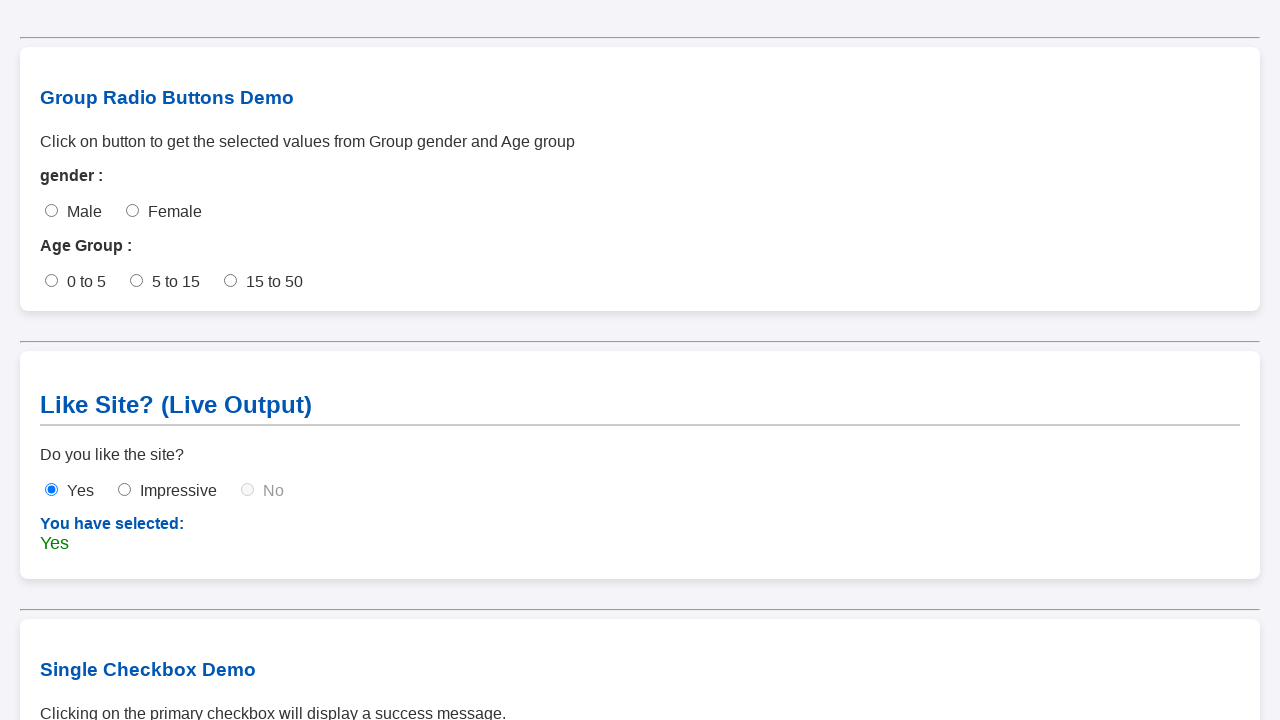

Waited 1 second for DOM stabilization
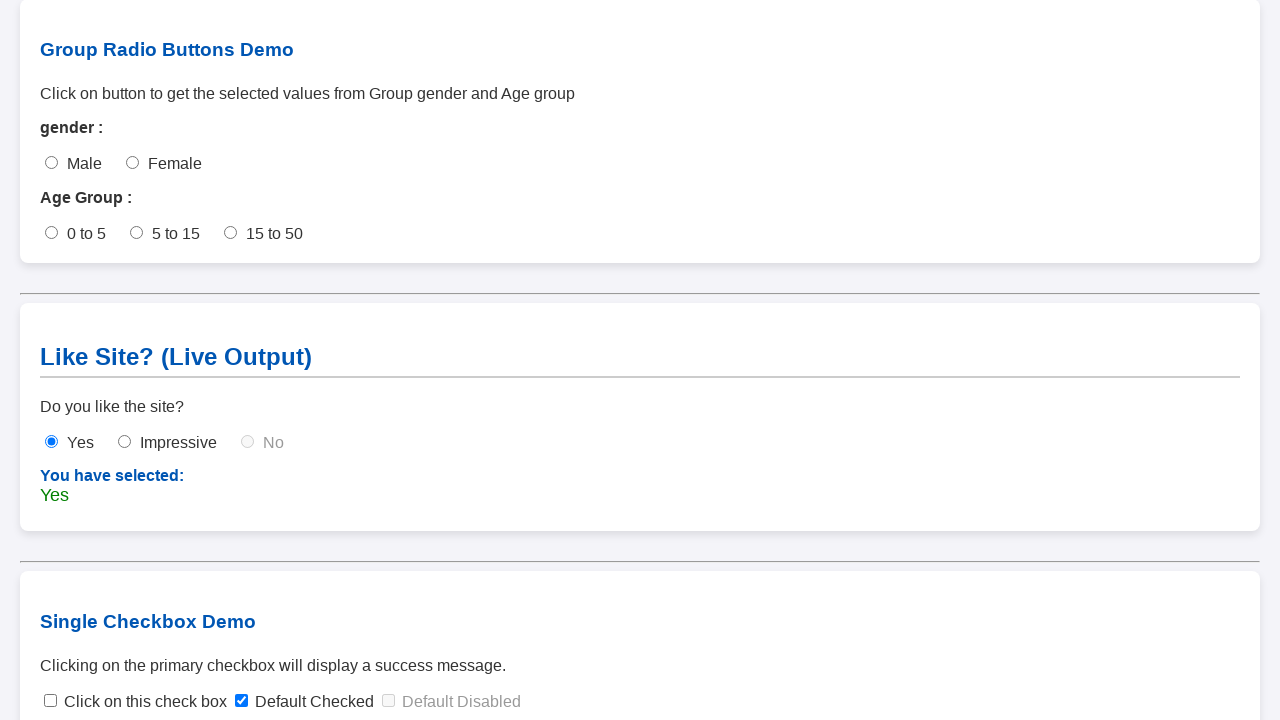

Expanded a collapsed node - 3 remaining at (72, 621) on span.toggle-arrow.collapsed >> nth=0
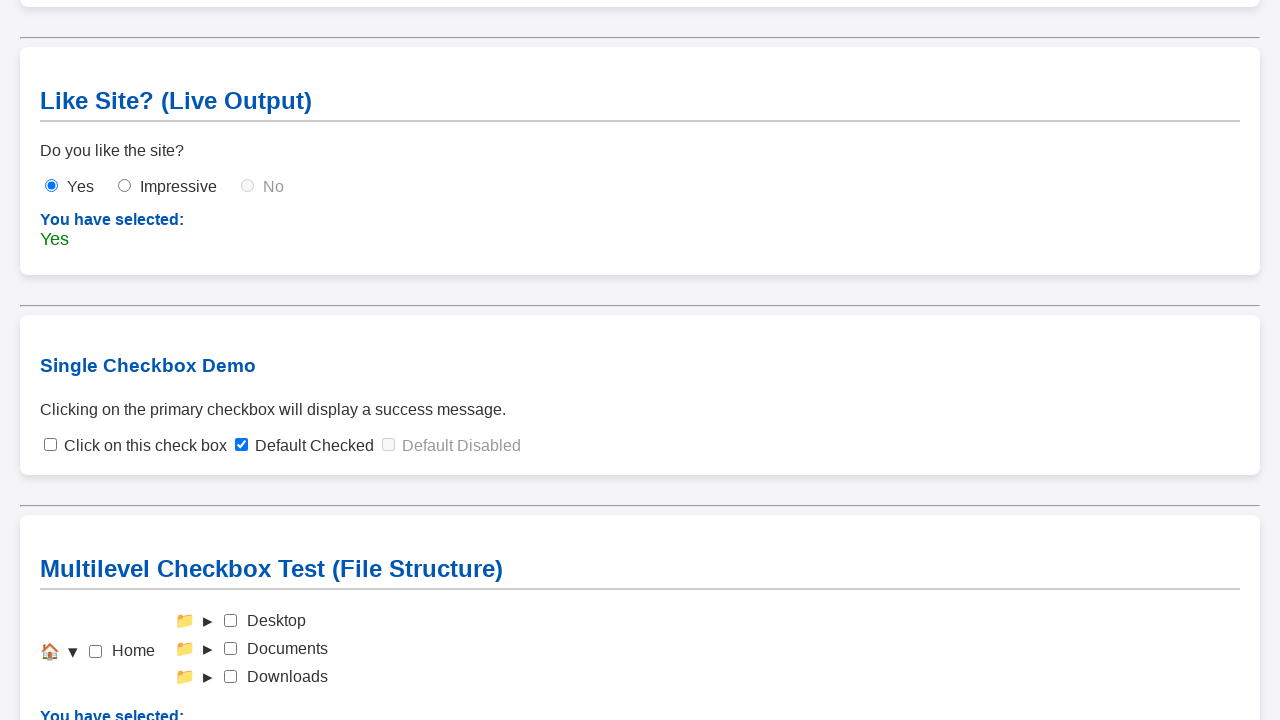

Waited 300ms for node expansion animation
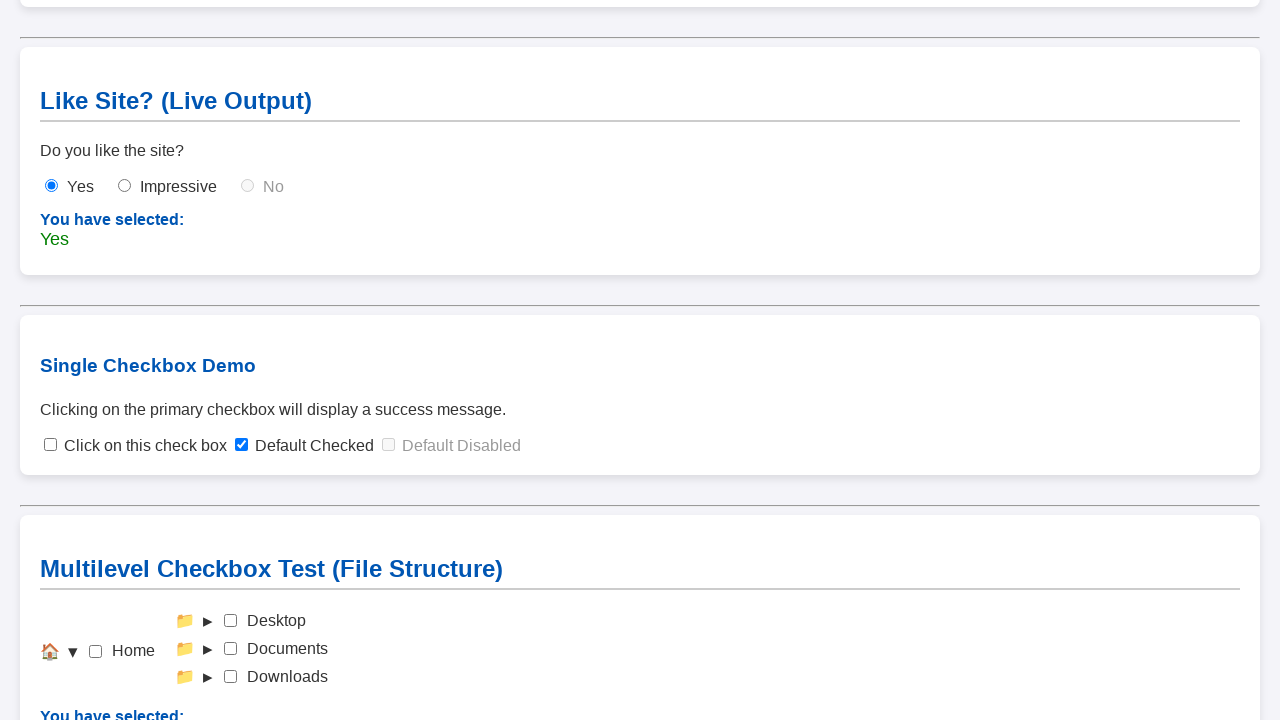

Expanded a collapsed node - 2 remaining at (208, 621) on span.toggle-arrow.collapsed >> nth=0
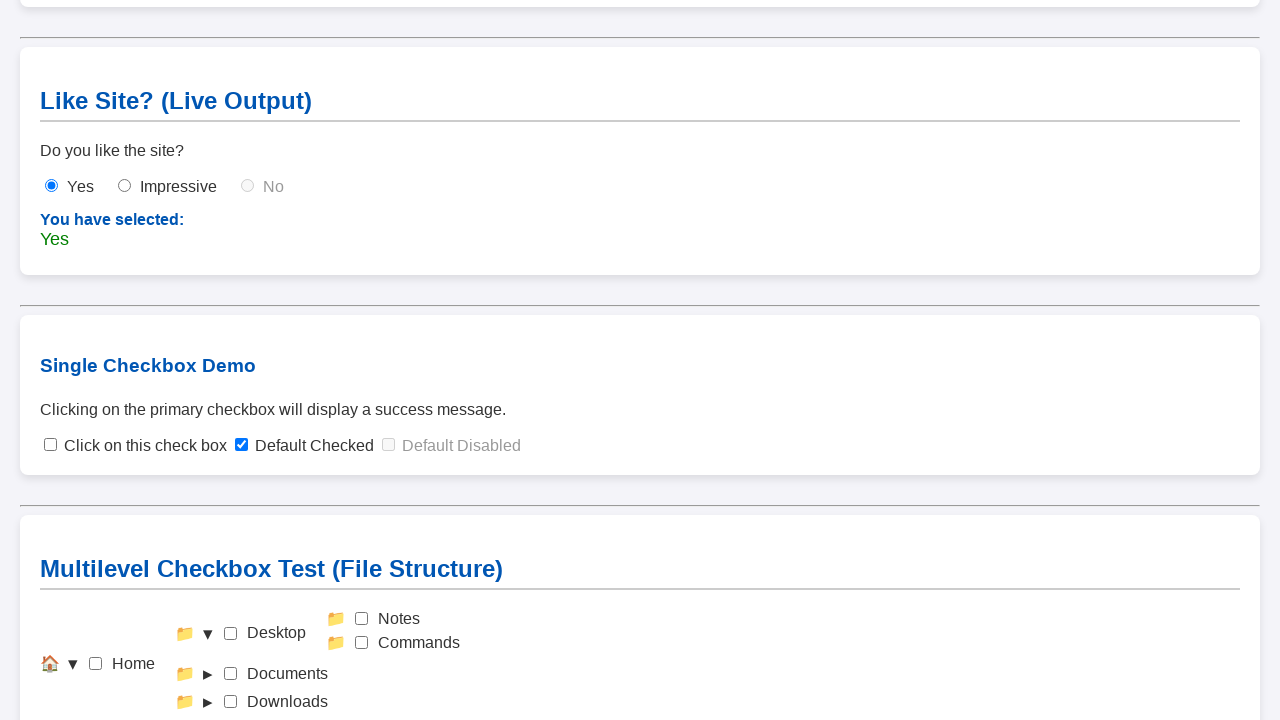

Waited 300ms for node expansion animation
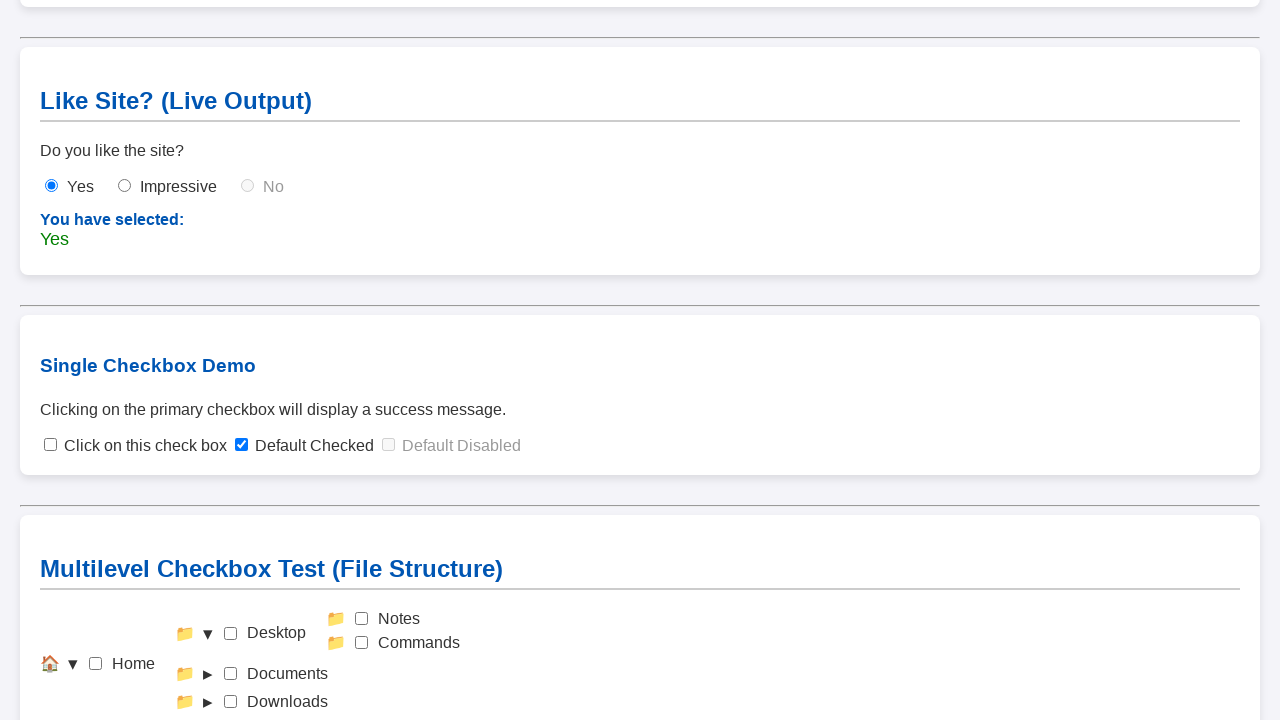

Expanded a collapsed node - 1 remaining at (208, 674) on span.toggle-arrow.collapsed >> nth=0
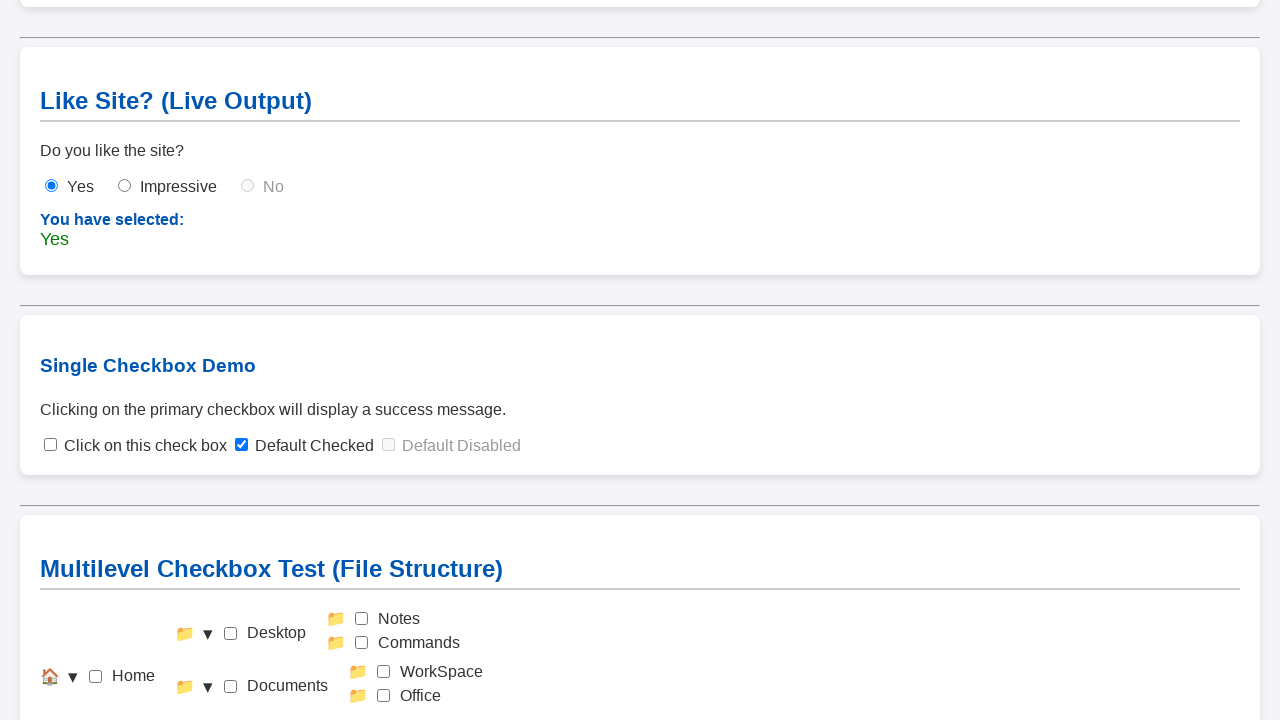

Waited 300ms for node expansion animation
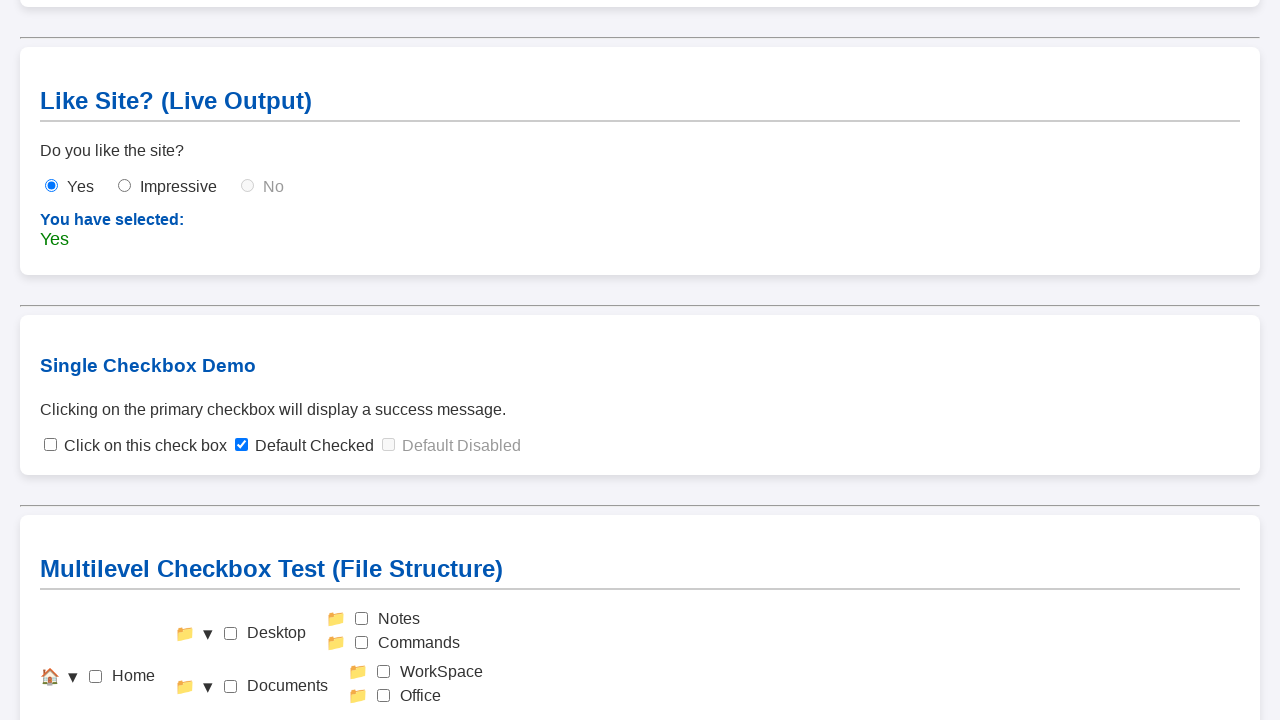

Expanded a collapsed node - 0 remaining at (208, 709) on span.toggle-arrow.collapsed >> nth=0
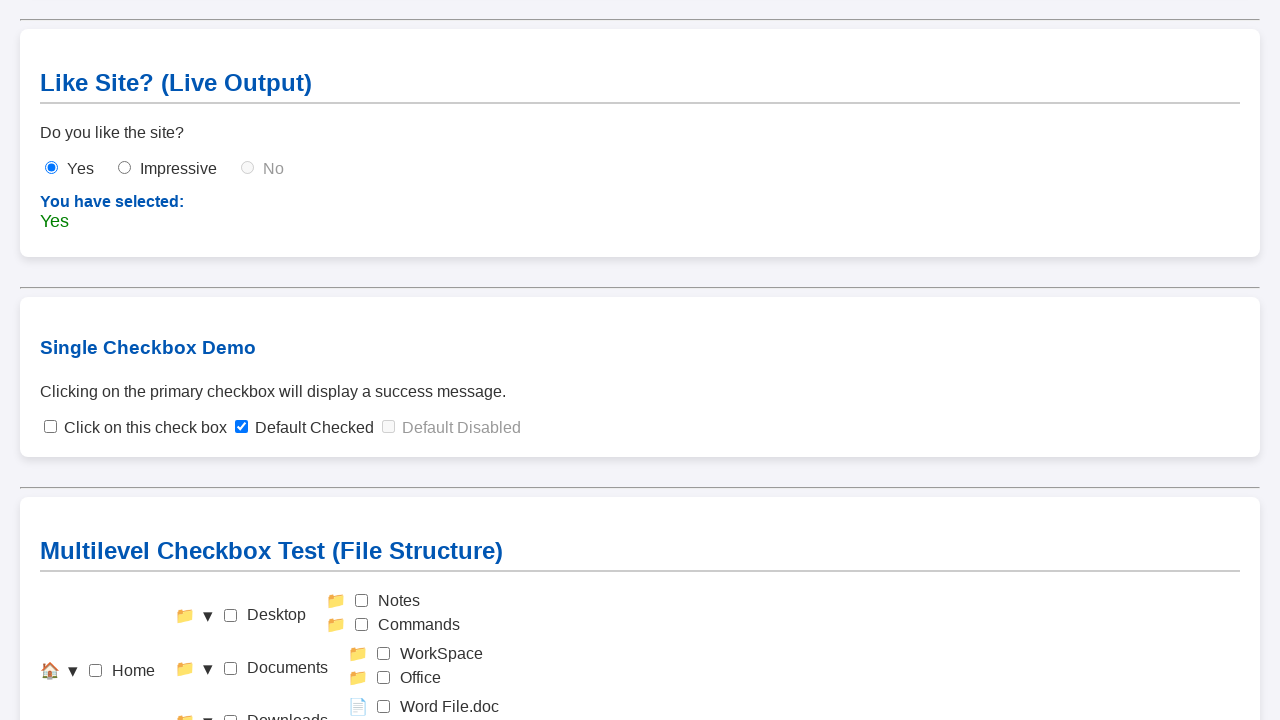

Waited 300ms for node expansion animation
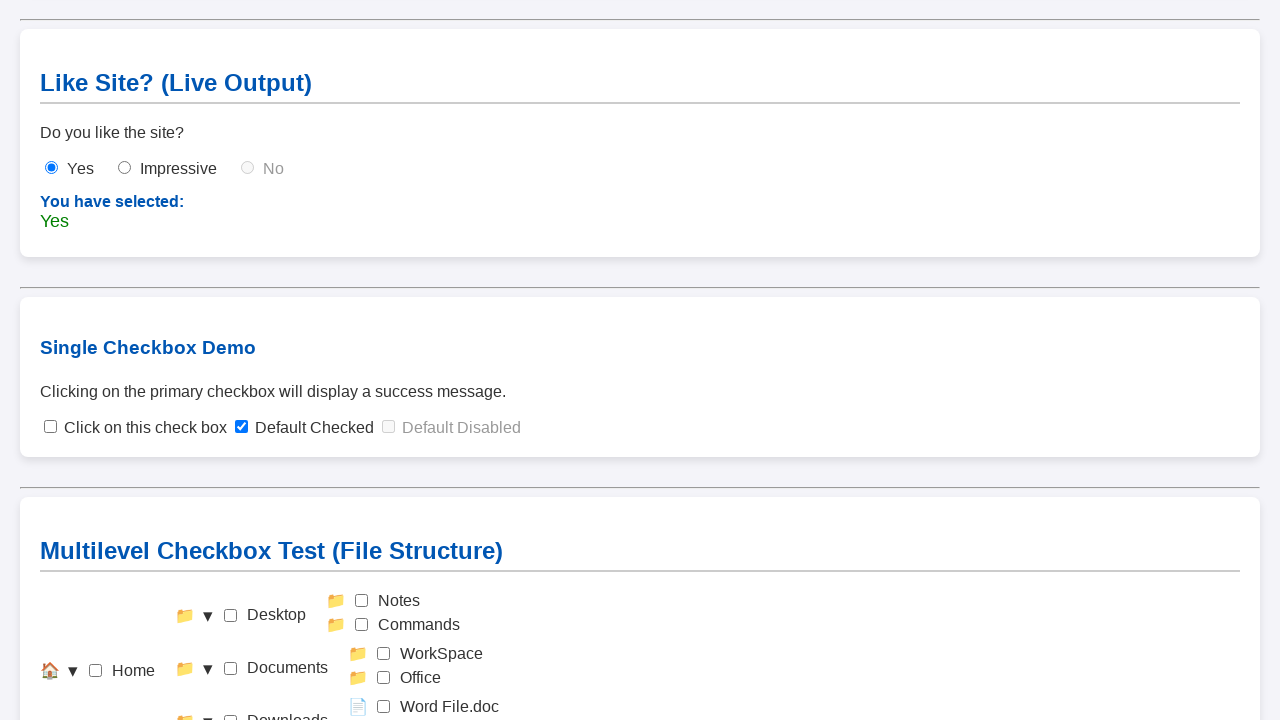

Checked Home checkbox to reset state for test case 'Desktop' at (96, 671) on #check-home
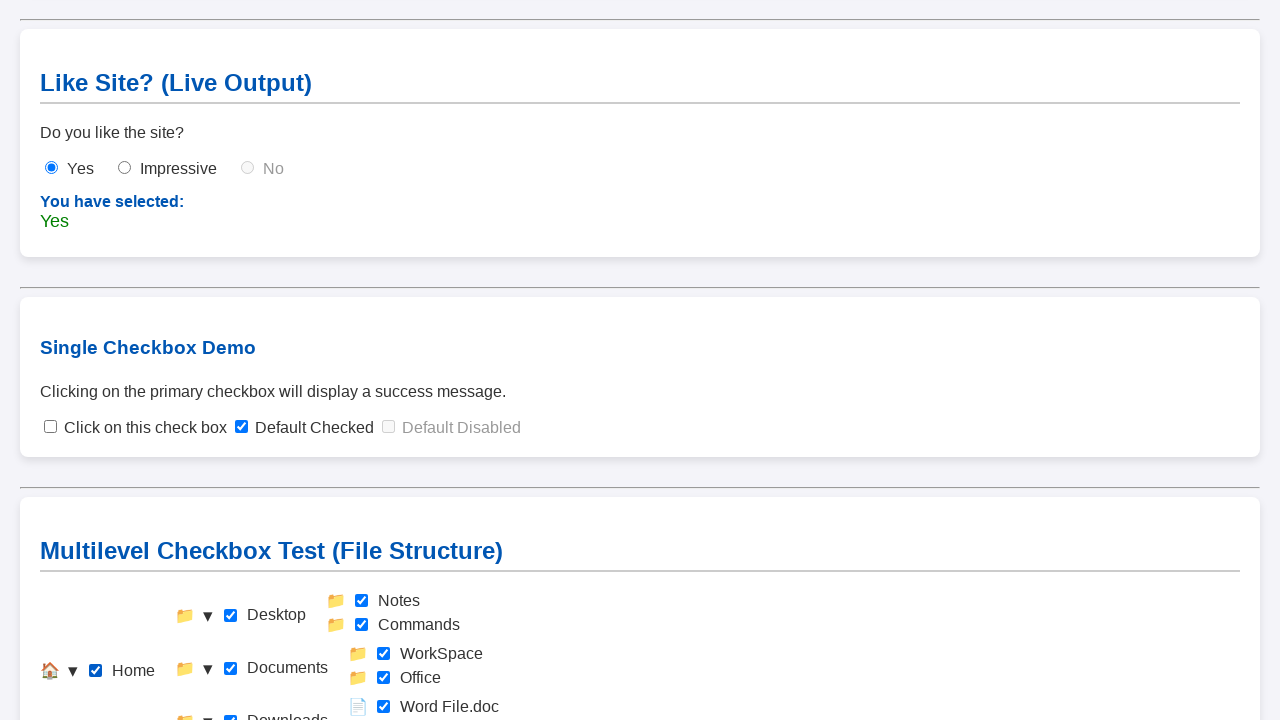

Unchecked Home checkbox to reset all selections for test case 'Desktop' at (96, 671) on #check-home
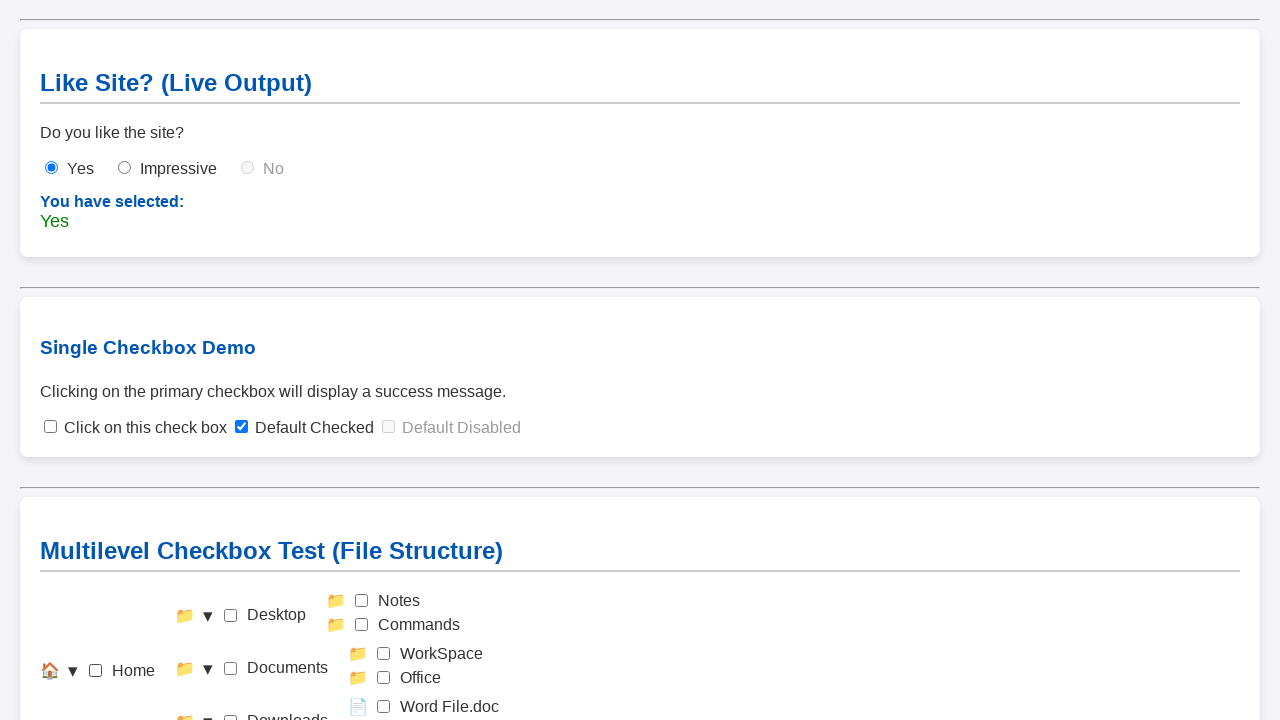

Waited 500ms for reset animation
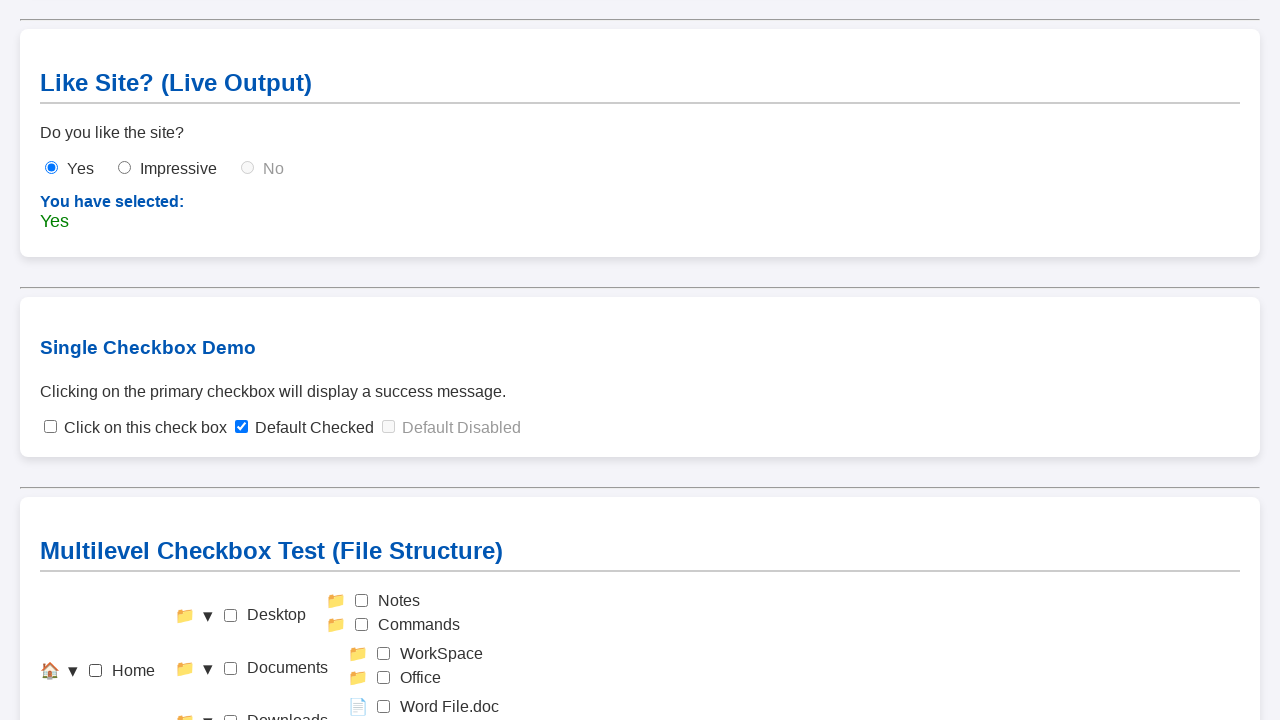

Clicked checkbox for 'Notes' (child of 'Desktop') at (362, 601) on #check-notes
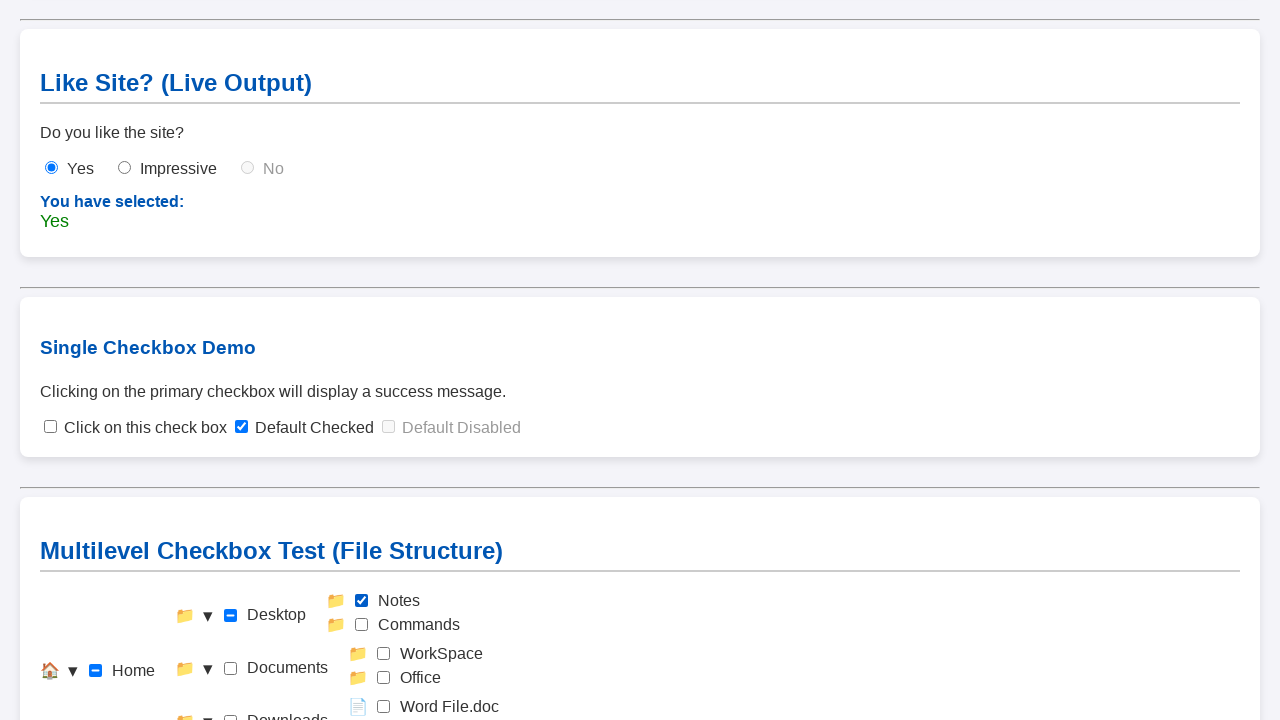

Waited 200ms after child checkbox click
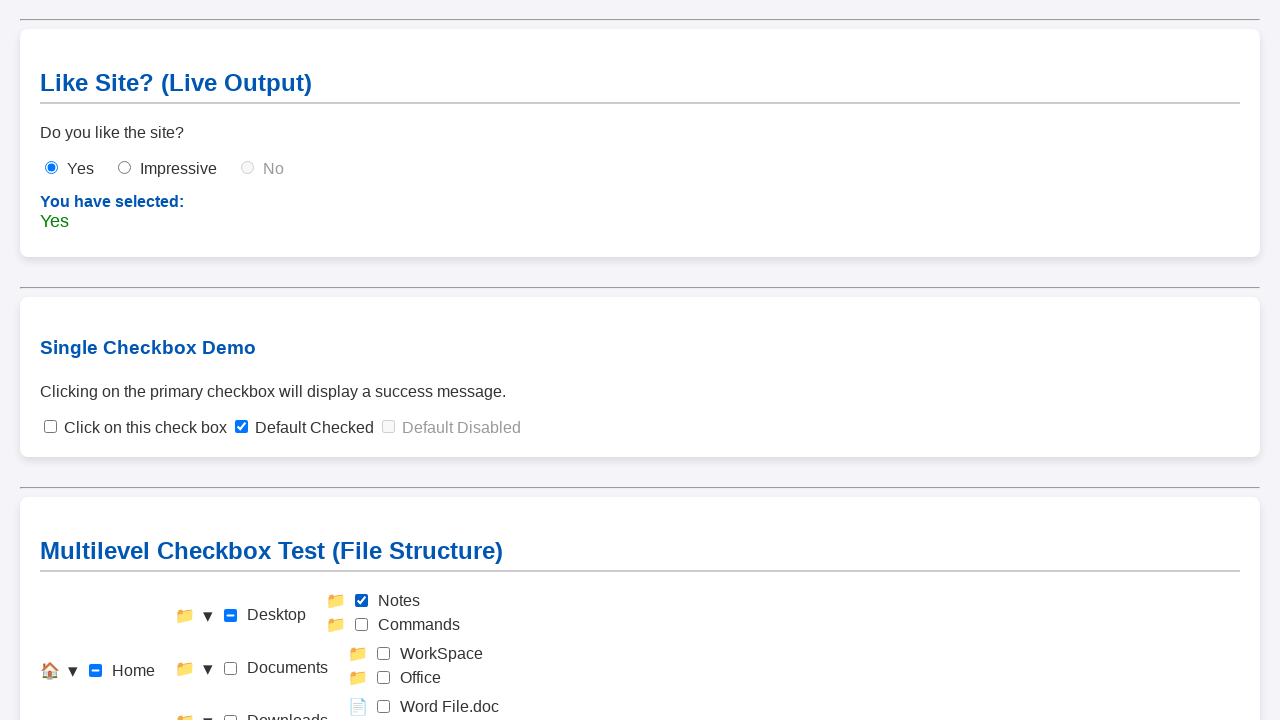

Clicked checkbox for 'Commands' (child of 'Desktop') at (362, 625) on #check-commands
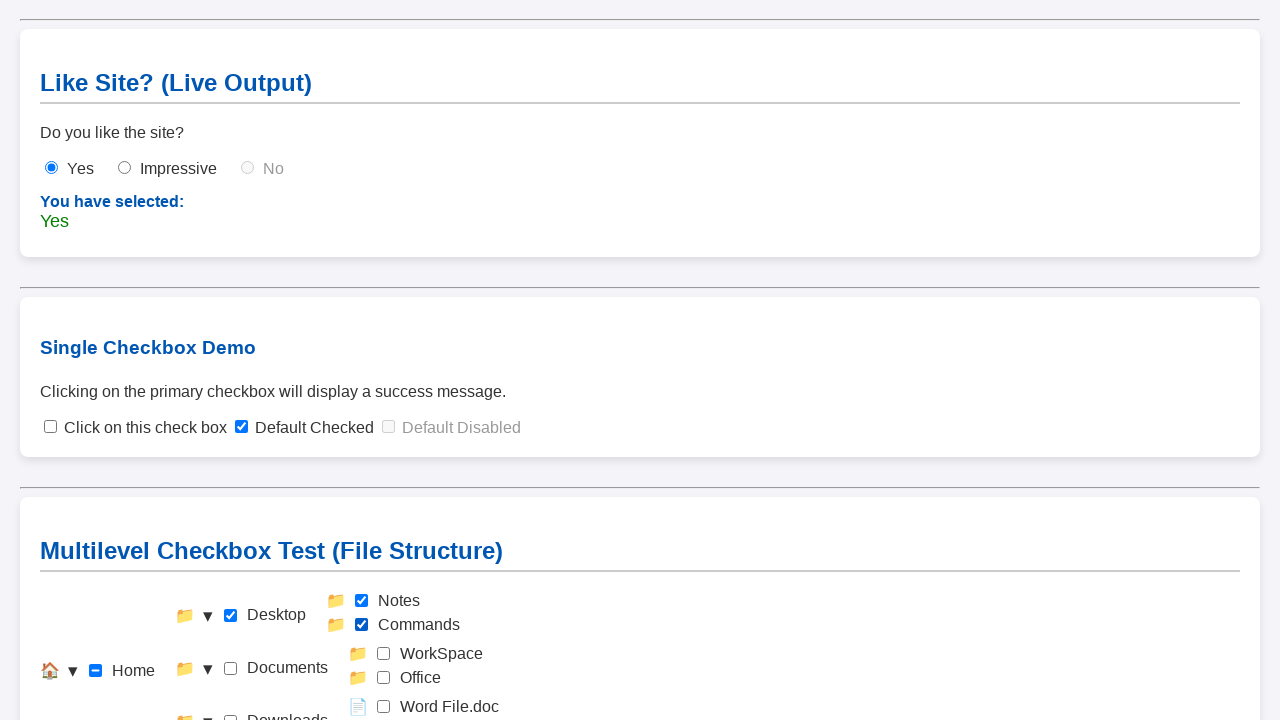

Waited 200ms after child checkbox click
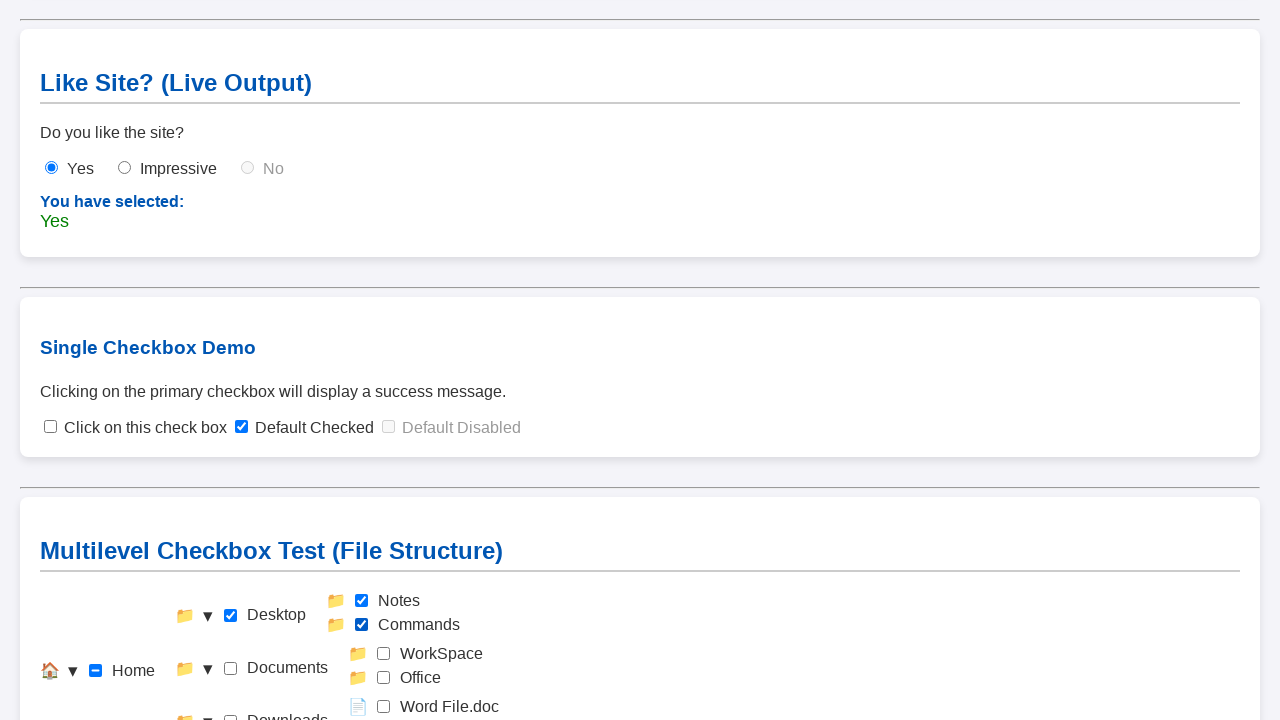

Waited 500ms for cascade-up behavior to complete for parent 'Desktop'
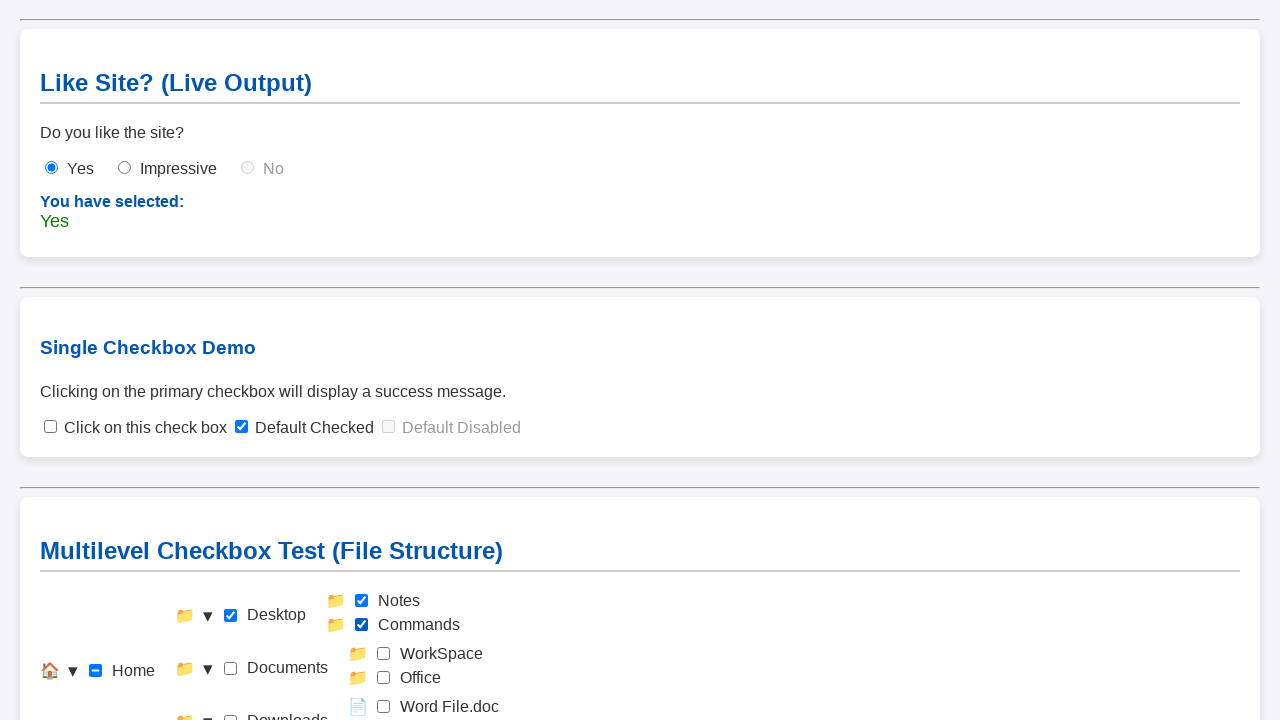

Verified output message displayed for test case 'Desktop'
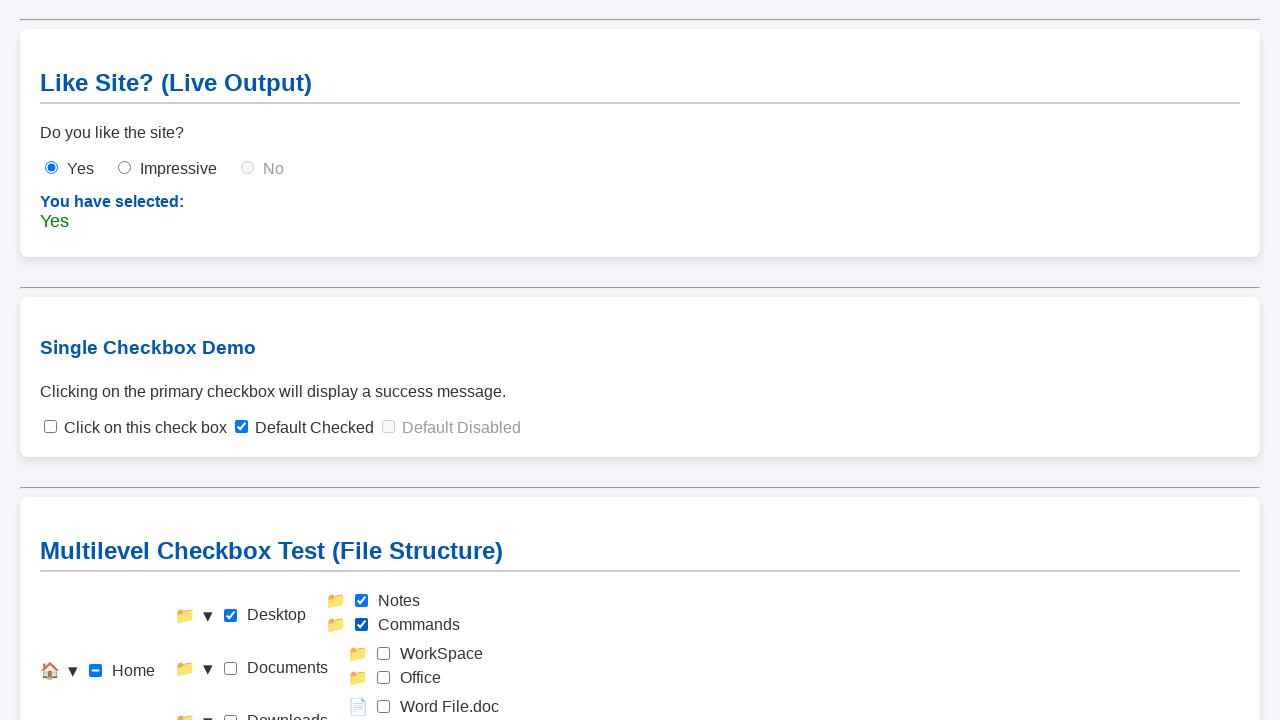

Checked Home checkbox to reset state for test case 'Documents' at (96, 671) on #check-home
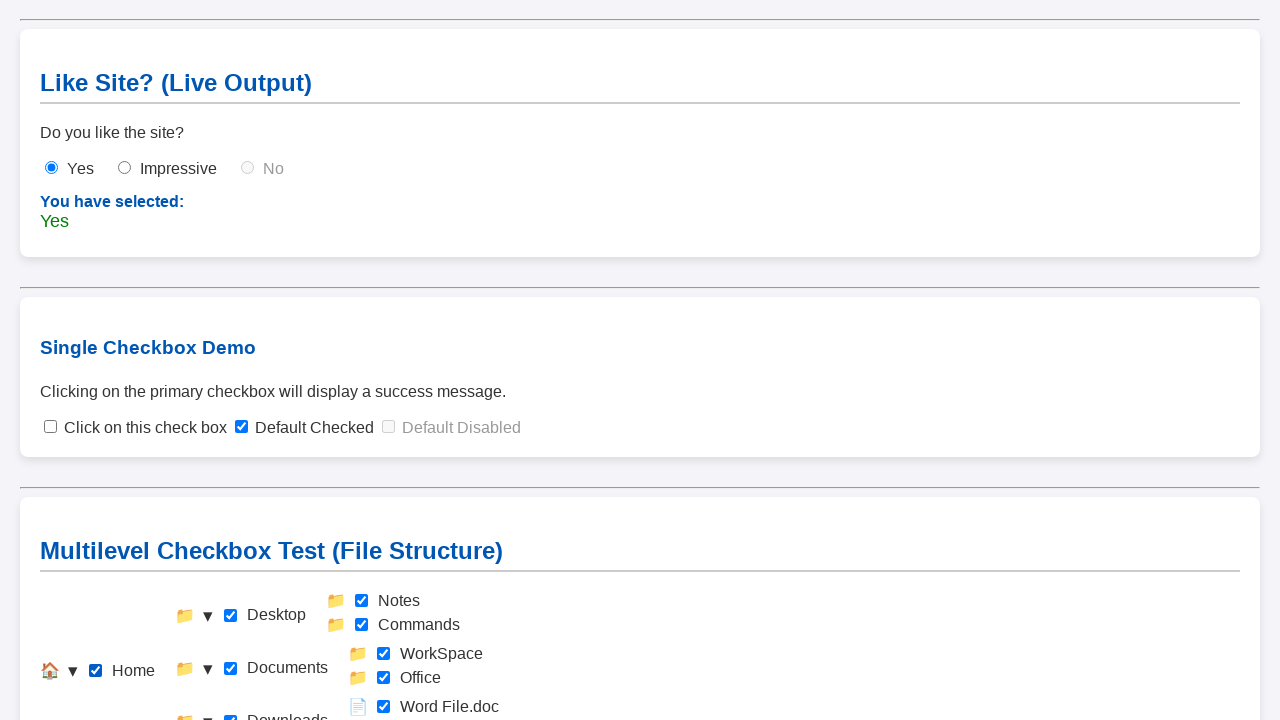

Unchecked Home checkbox to reset all selections for test case 'Documents' at (96, 671) on #check-home
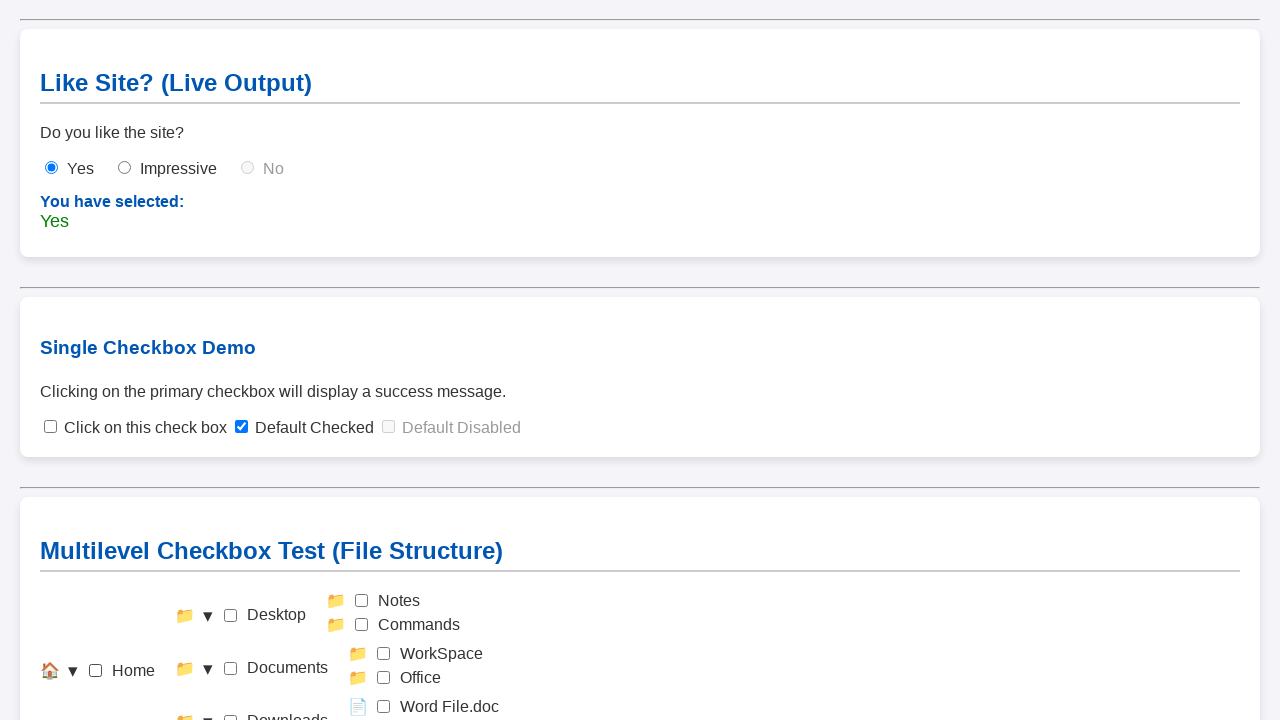

Waited 500ms for reset animation
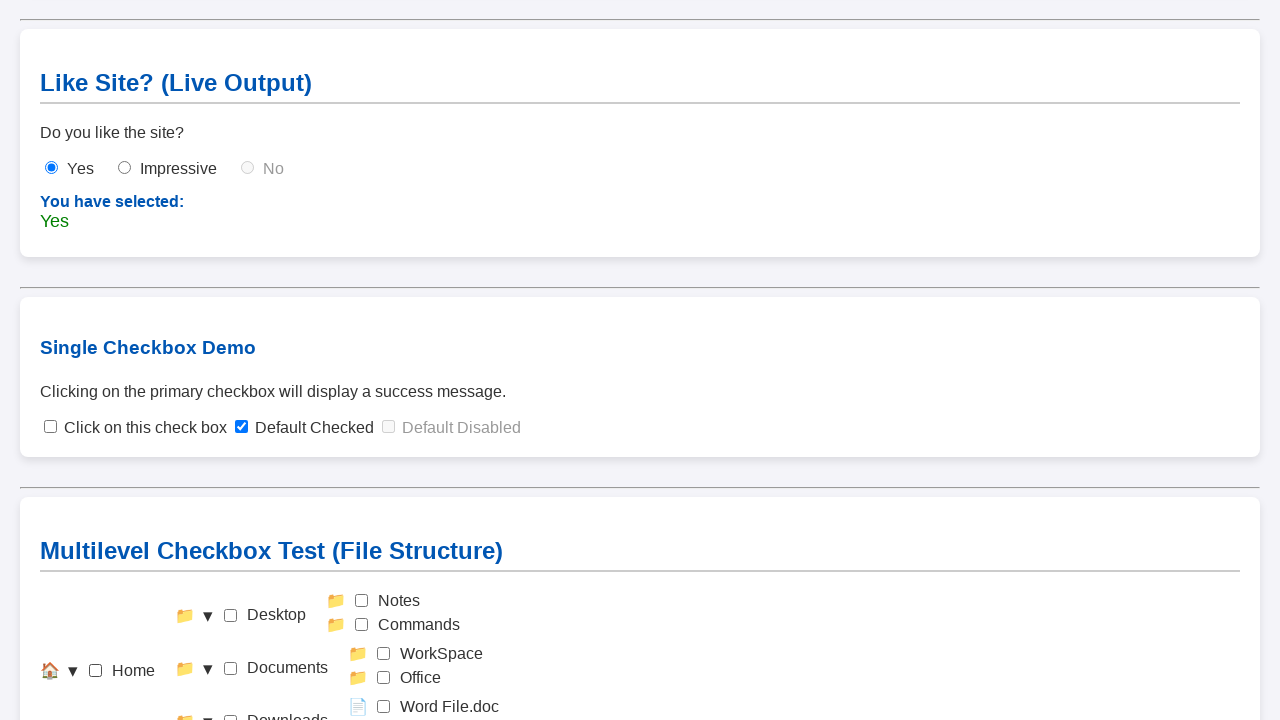

Clicked checkbox for 'WorkSpace' (child of 'Documents') at (384, 654) on #check-workspace
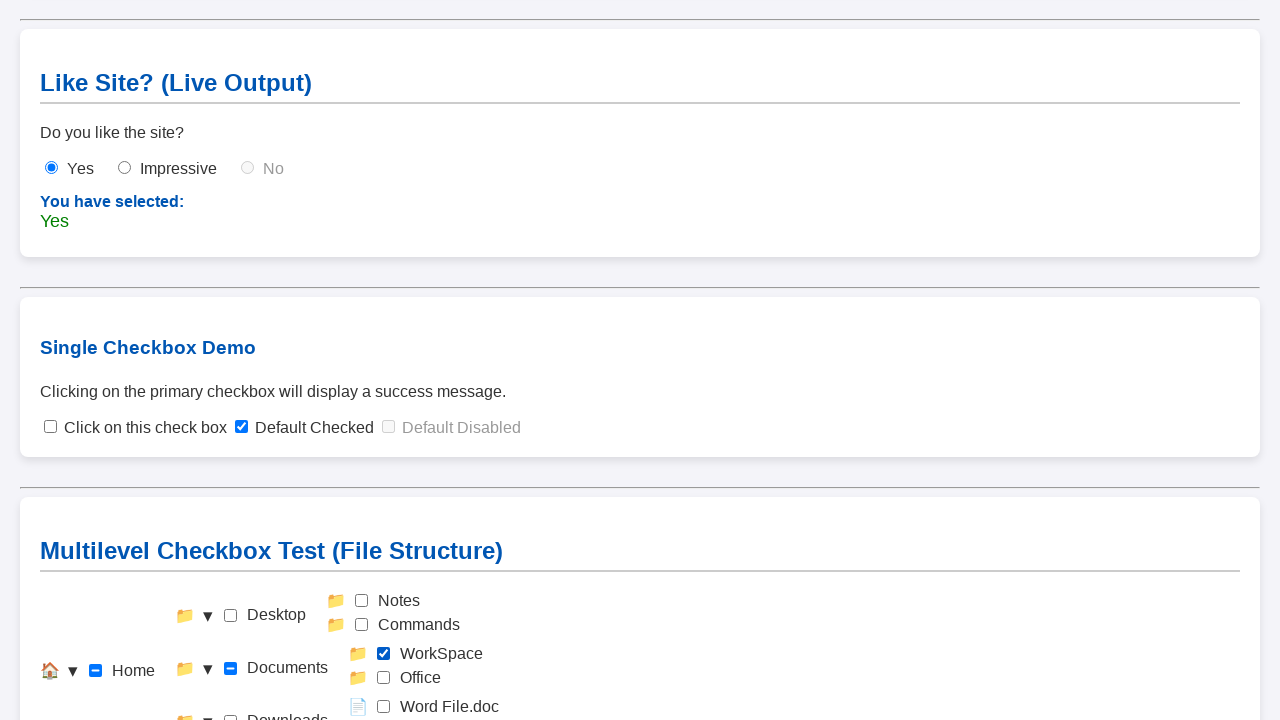

Waited 200ms after child checkbox click
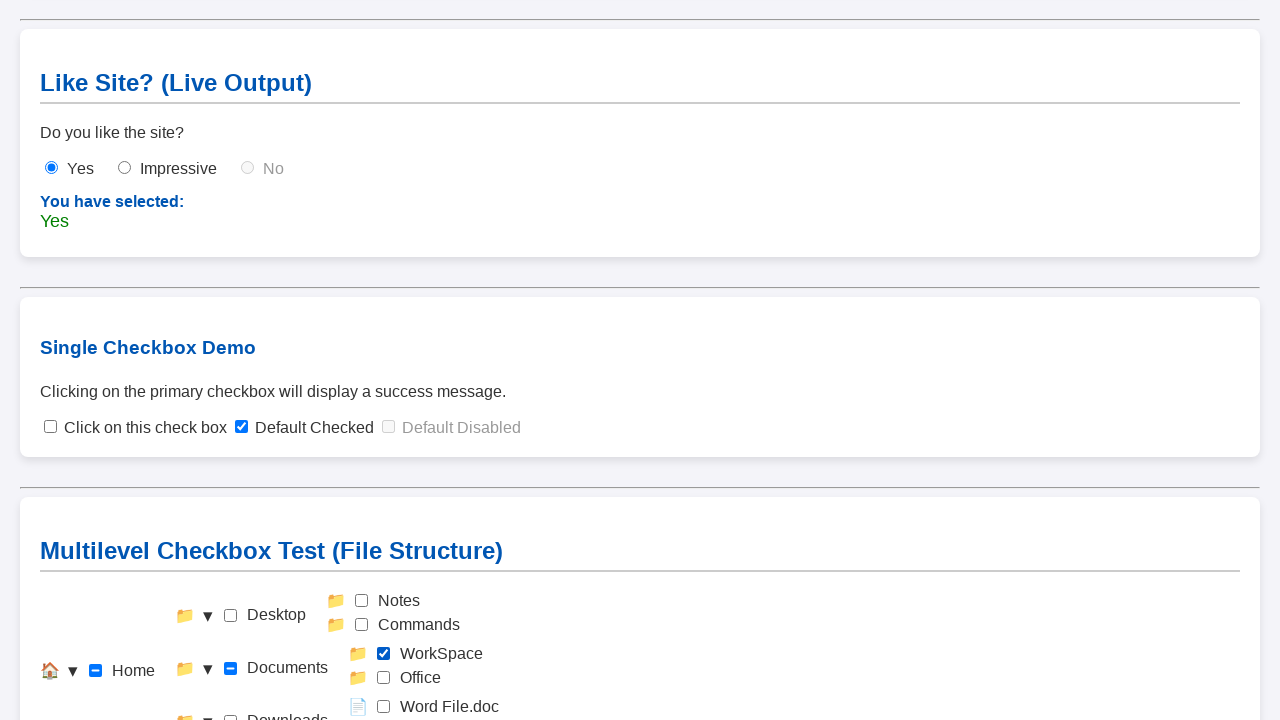

Clicked checkbox for 'Office' (child of 'Documents') at (384, 678) on #check-office
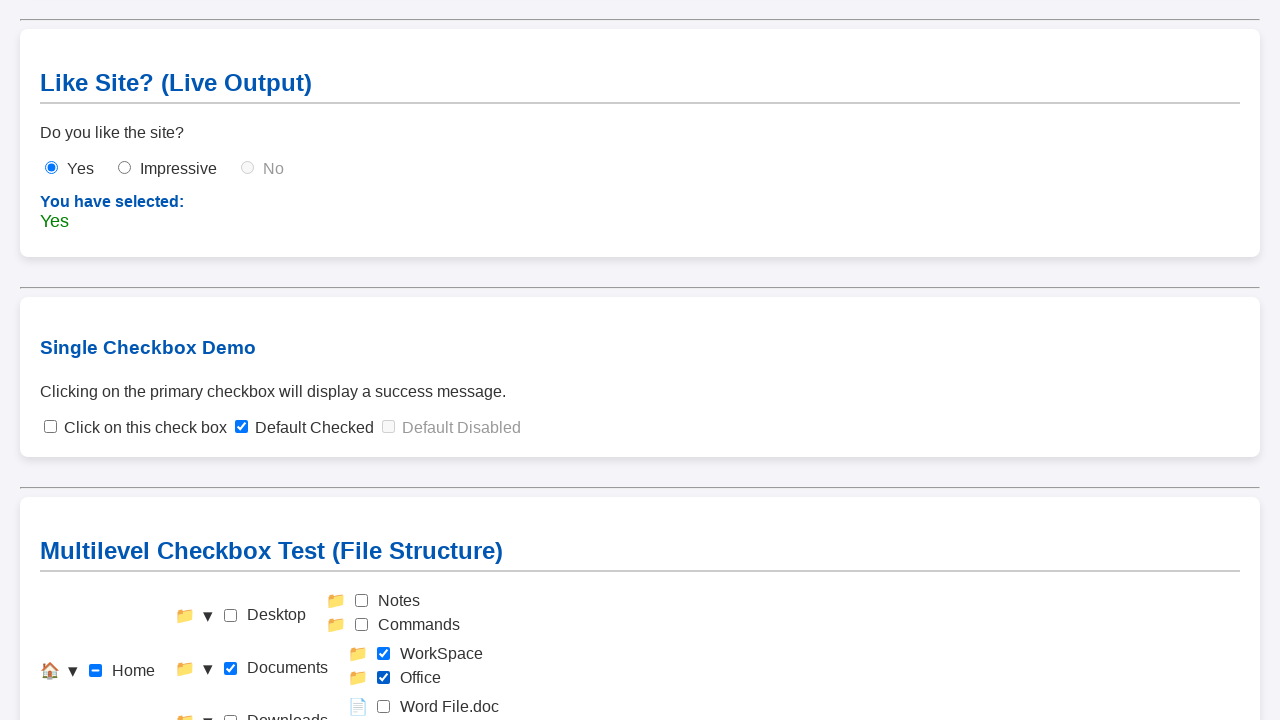

Waited 200ms after child checkbox click
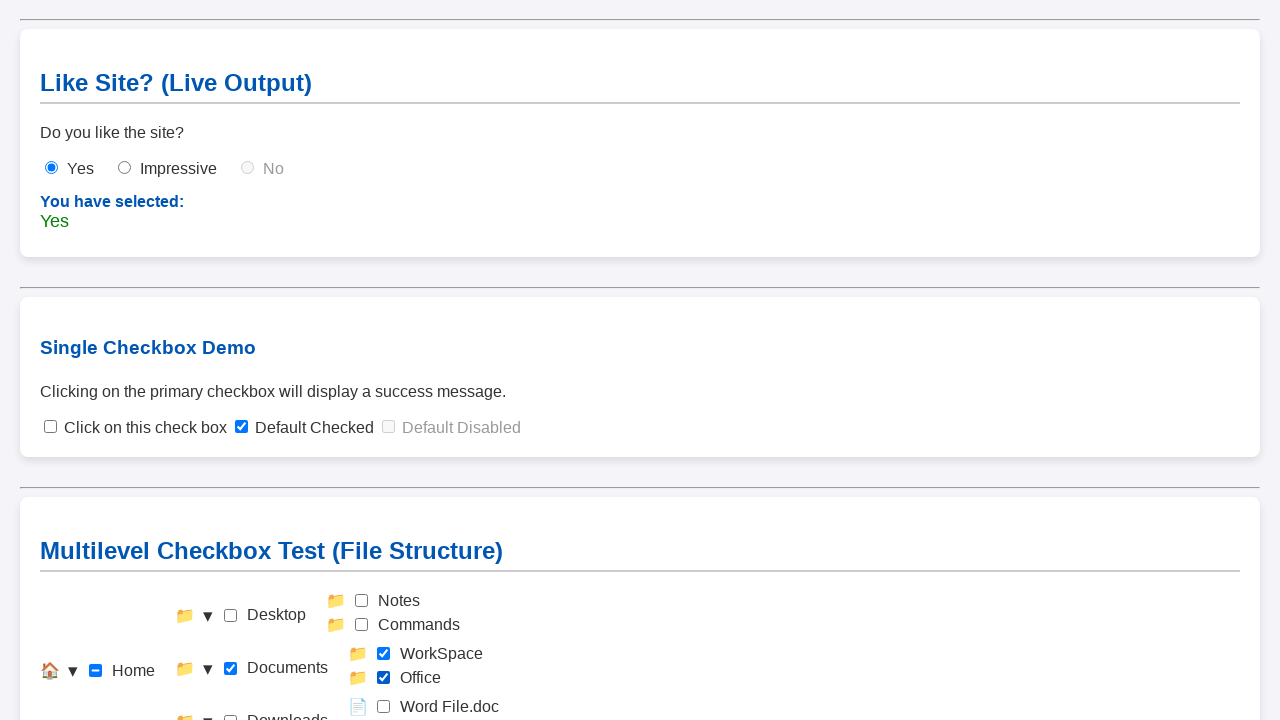

Waited 500ms for cascade-up behavior to complete for parent 'Documents'
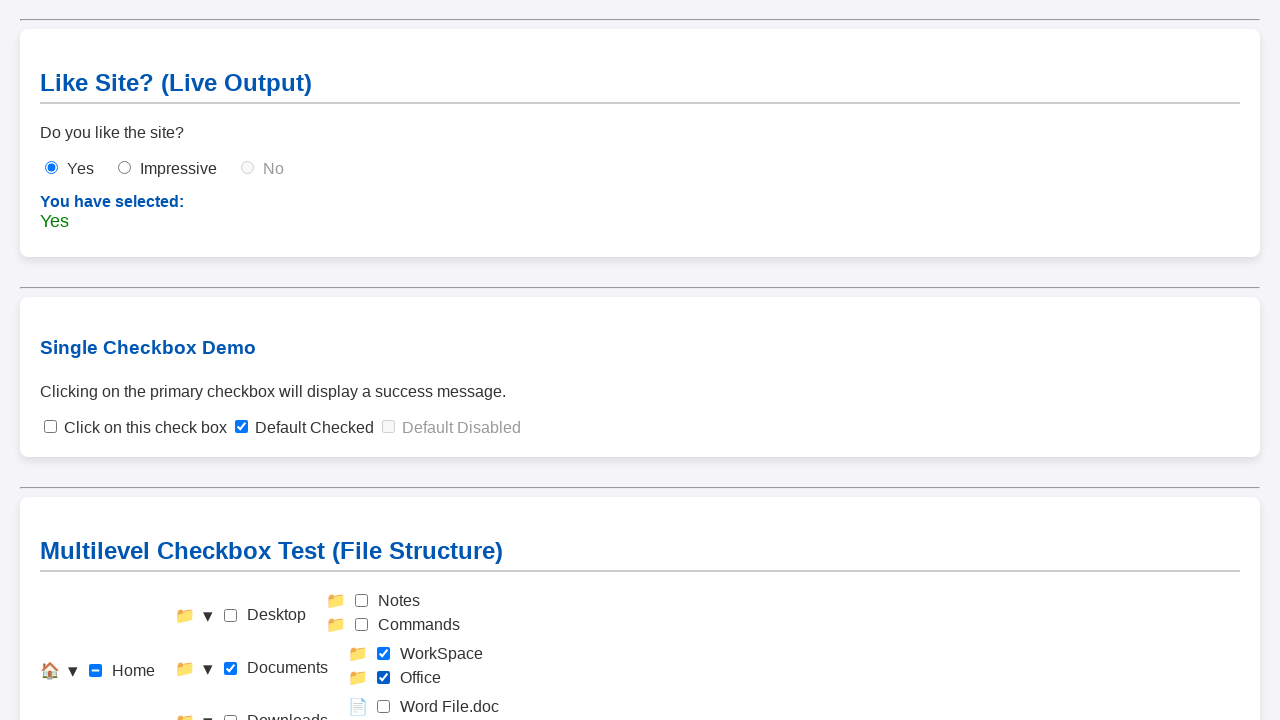

Verified output message displayed for test case 'Documents'
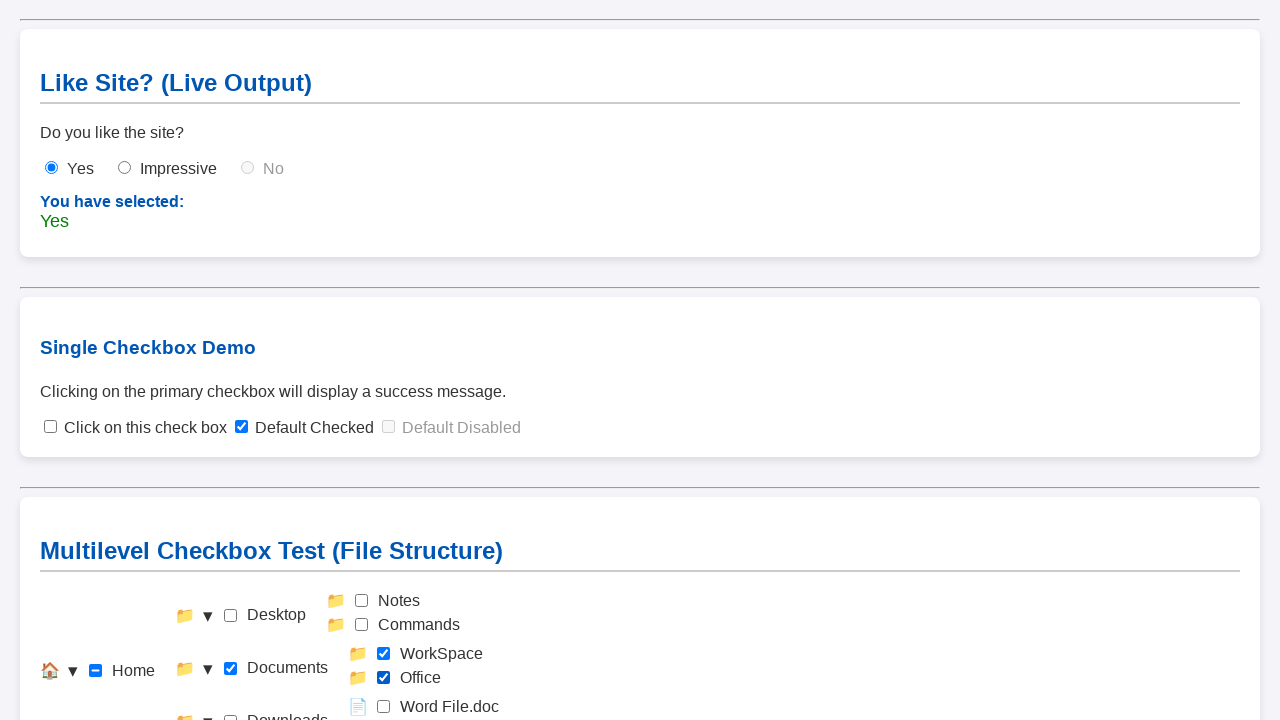

Checked Home checkbox to reset state for test case 'Downloads' at (96, 671) on #check-home
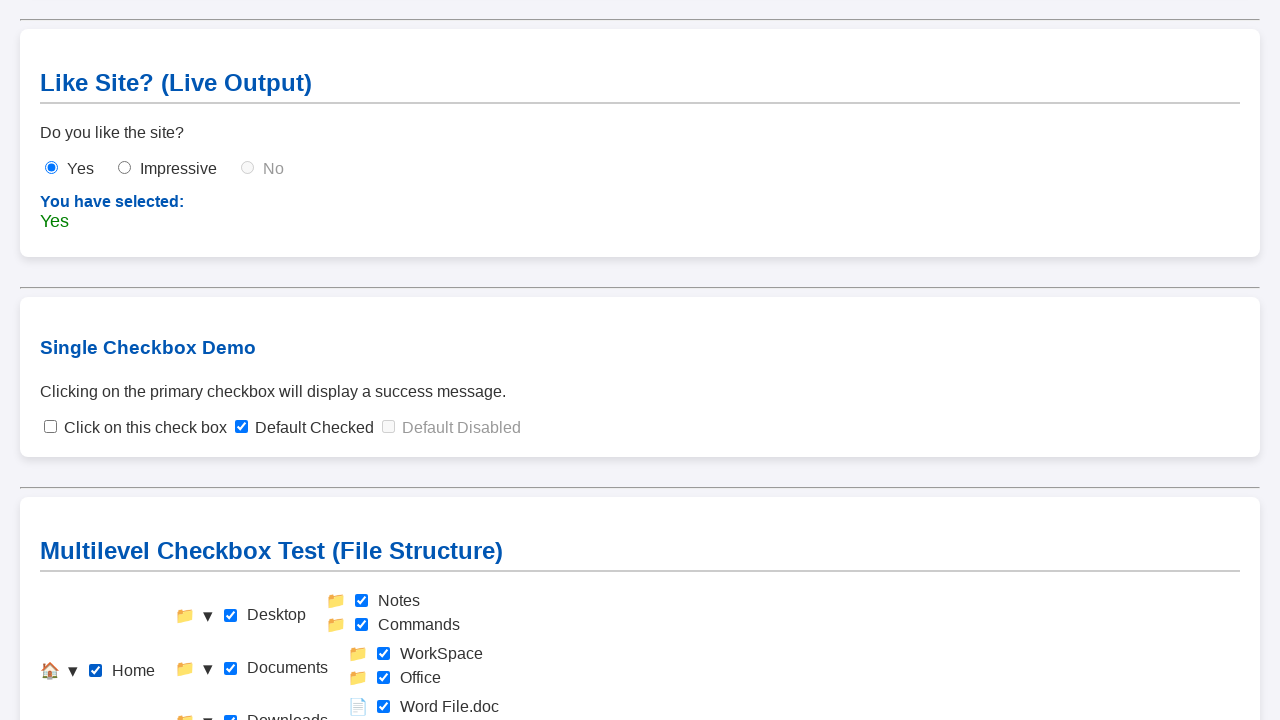

Unchecked Home checkbox to reset all selections for test case 'Downloads' at (96, 671) on #check-home
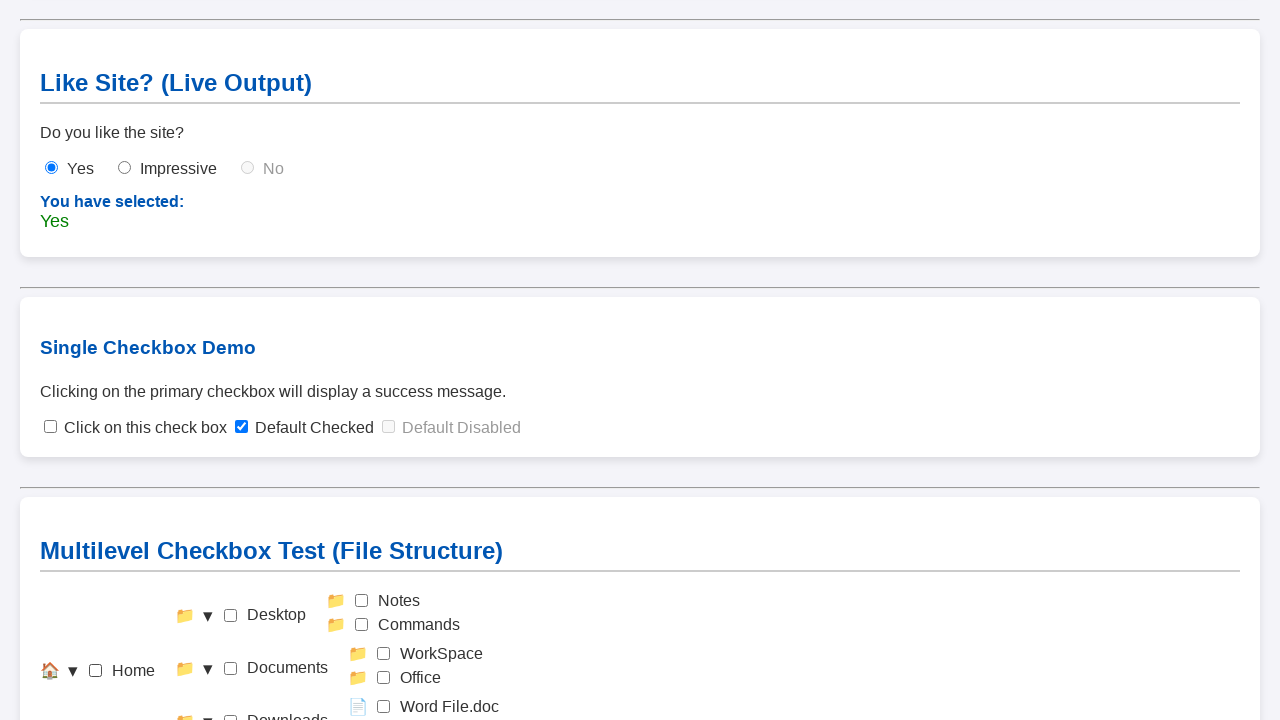

Waited 500ms for reset animation
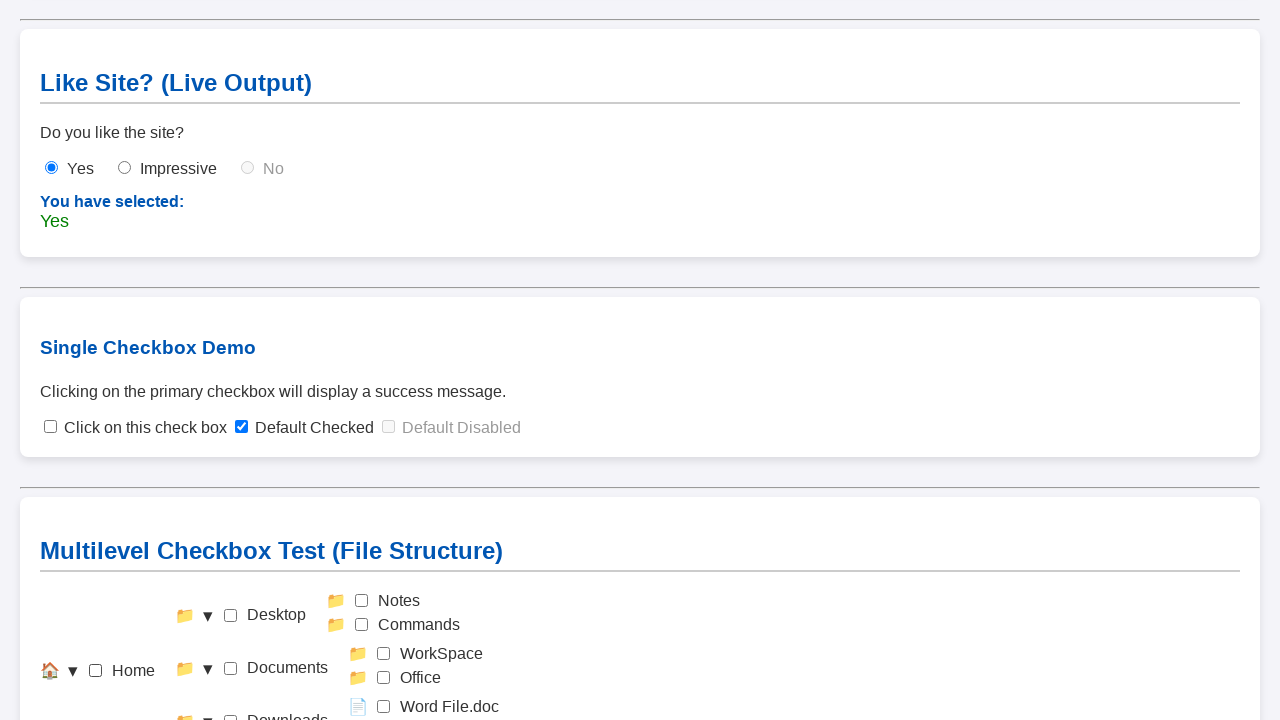

Clicked checkbox for 'Word File.doc' (child of 'Downloads') at (384, 707) on #check-wordfile
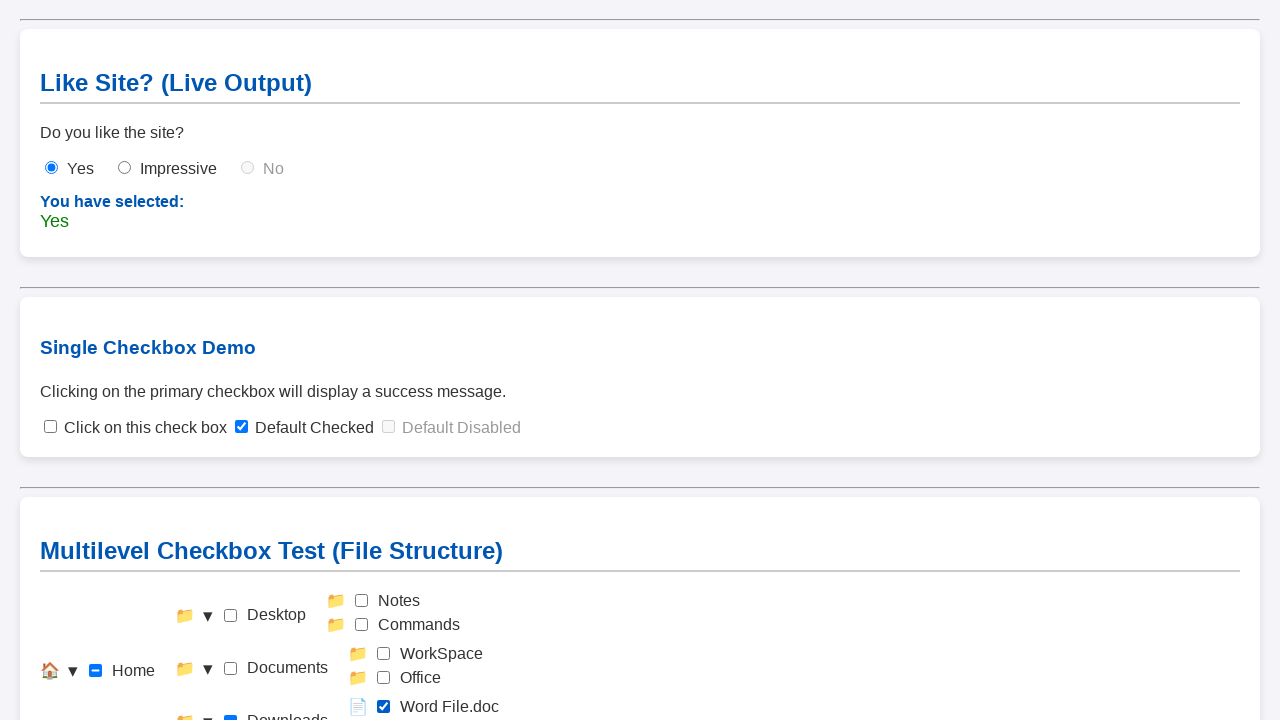

Waited 200ms after child checkbox click
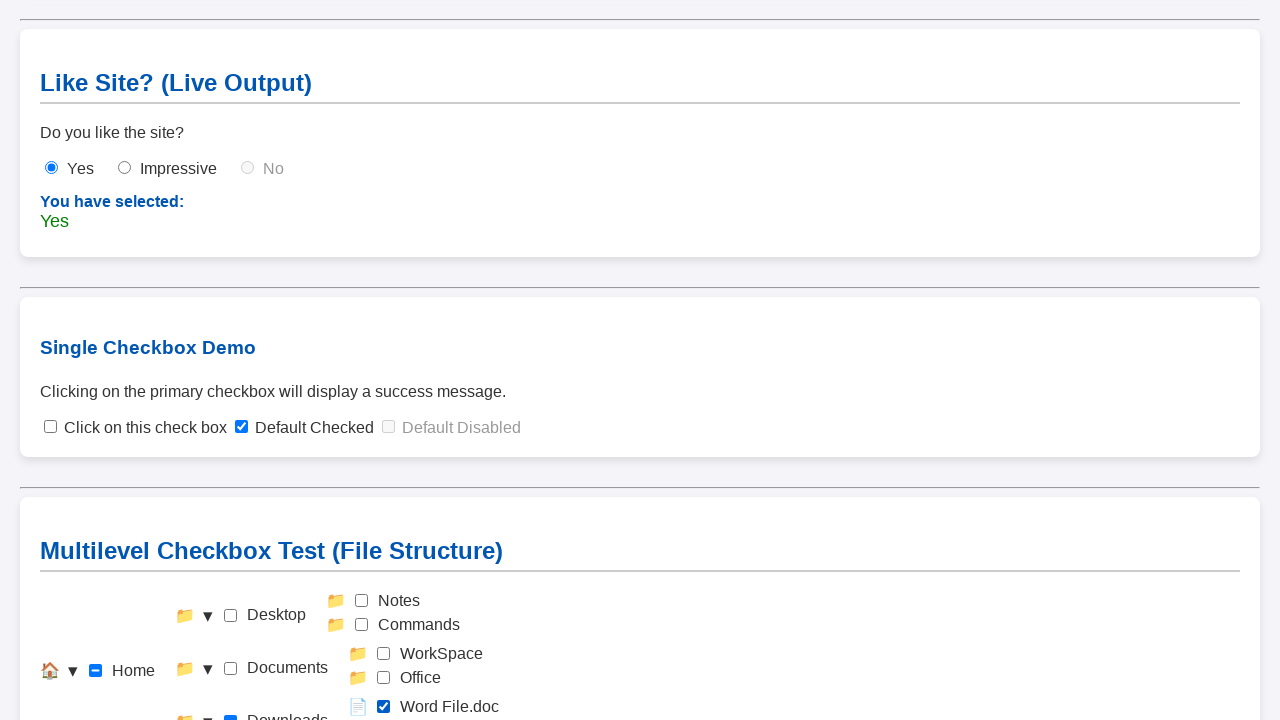

Clicked checkbox for 'Excel File.doc' (child of 'Downloads') at (384, 592) on #check-excelfile
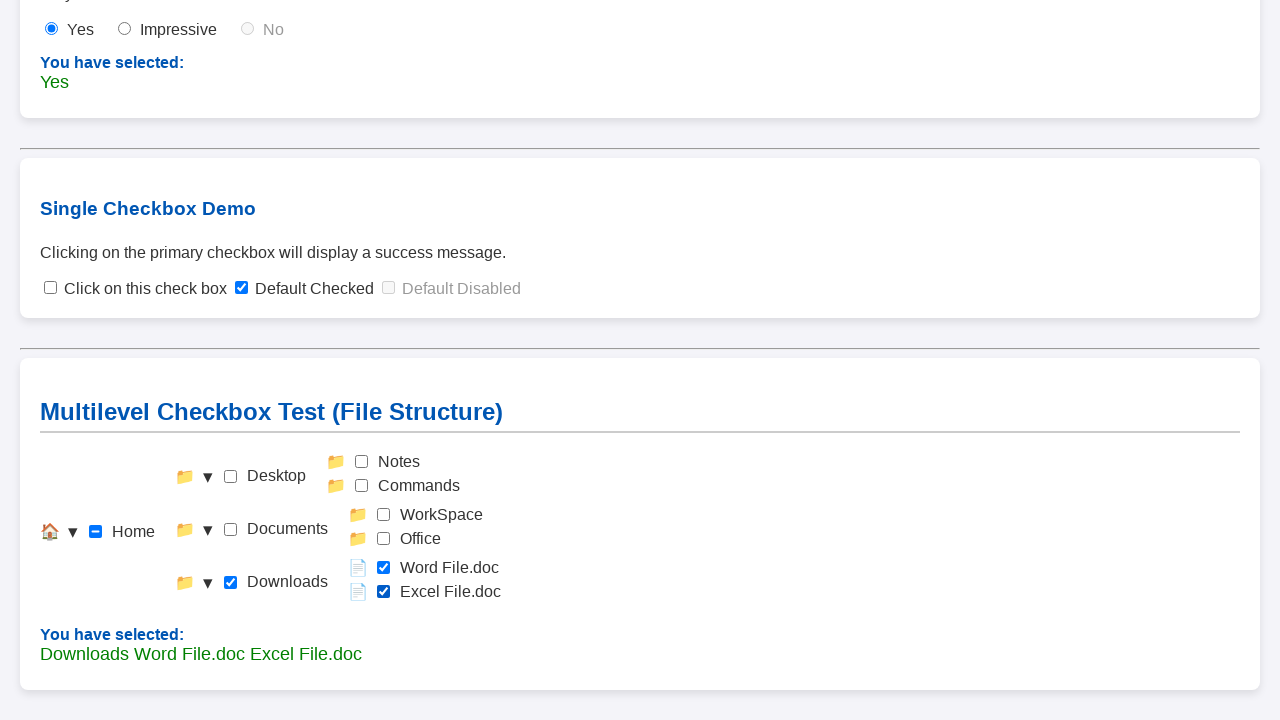

Waited 200ms after child checkbox click
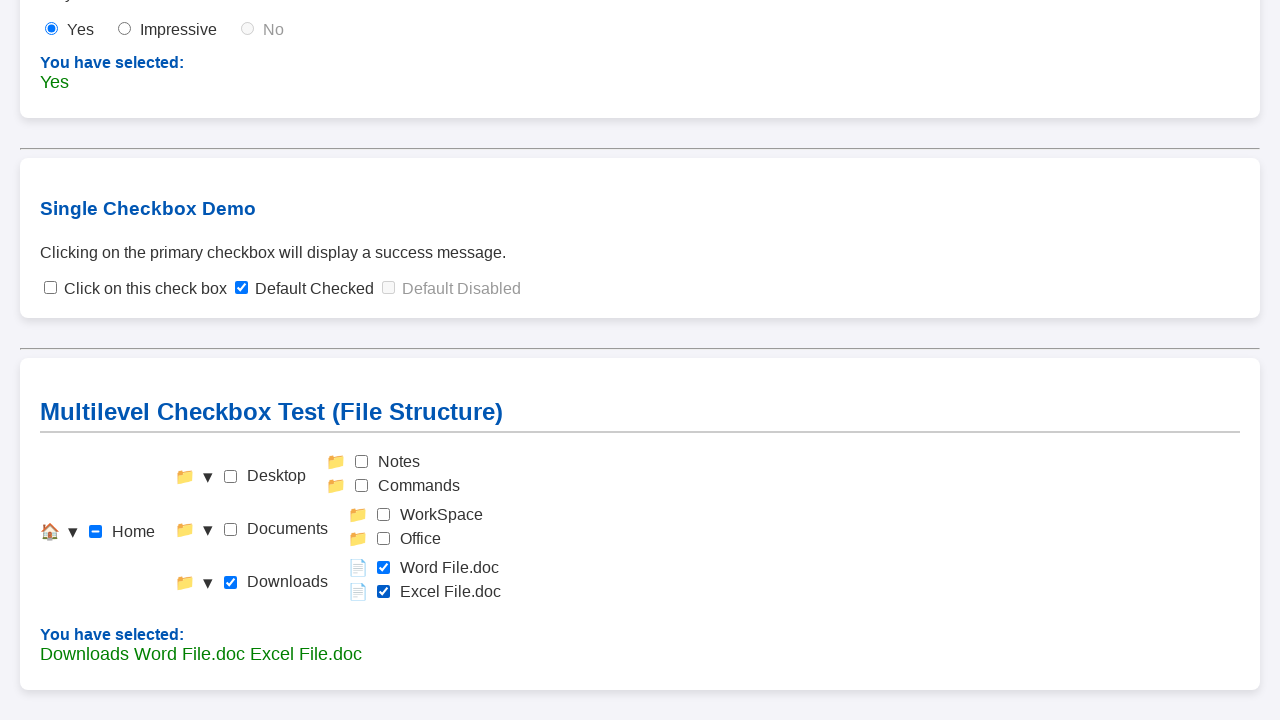

Waited 500ms for cascade-up behavior to complete for parent 'Downloads'
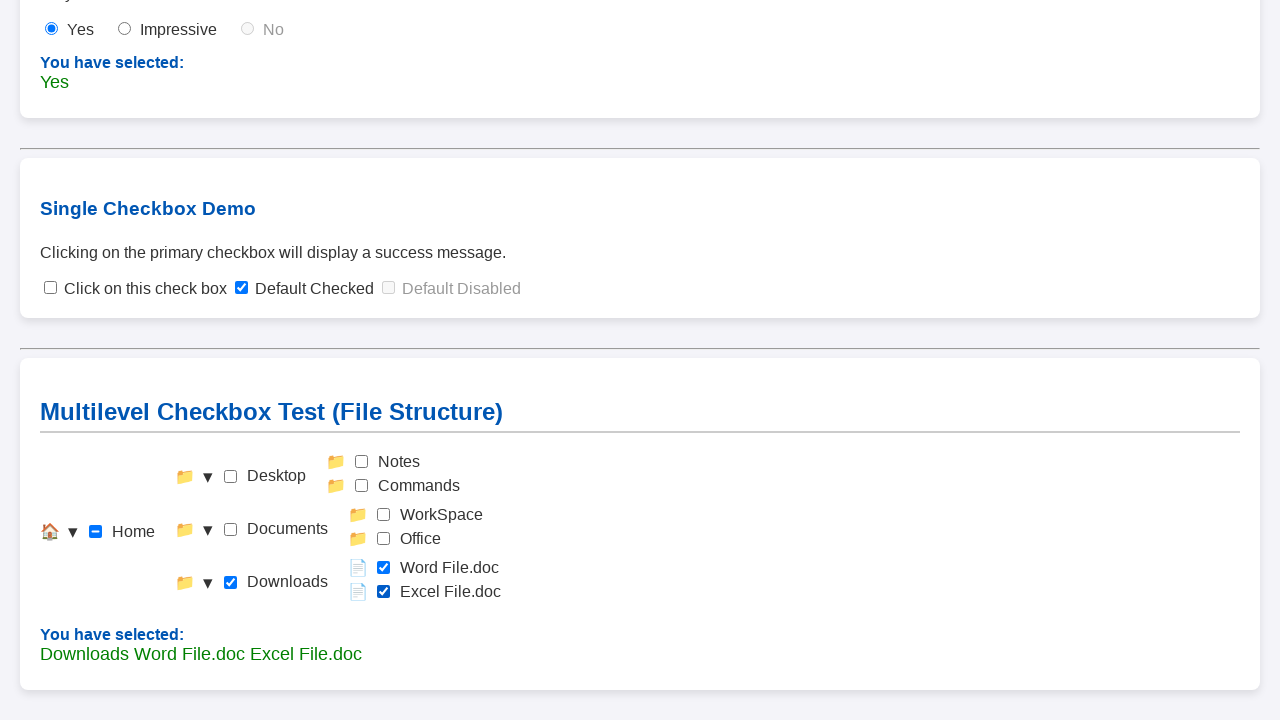

Verified output message displayed for test case 'Downloads'
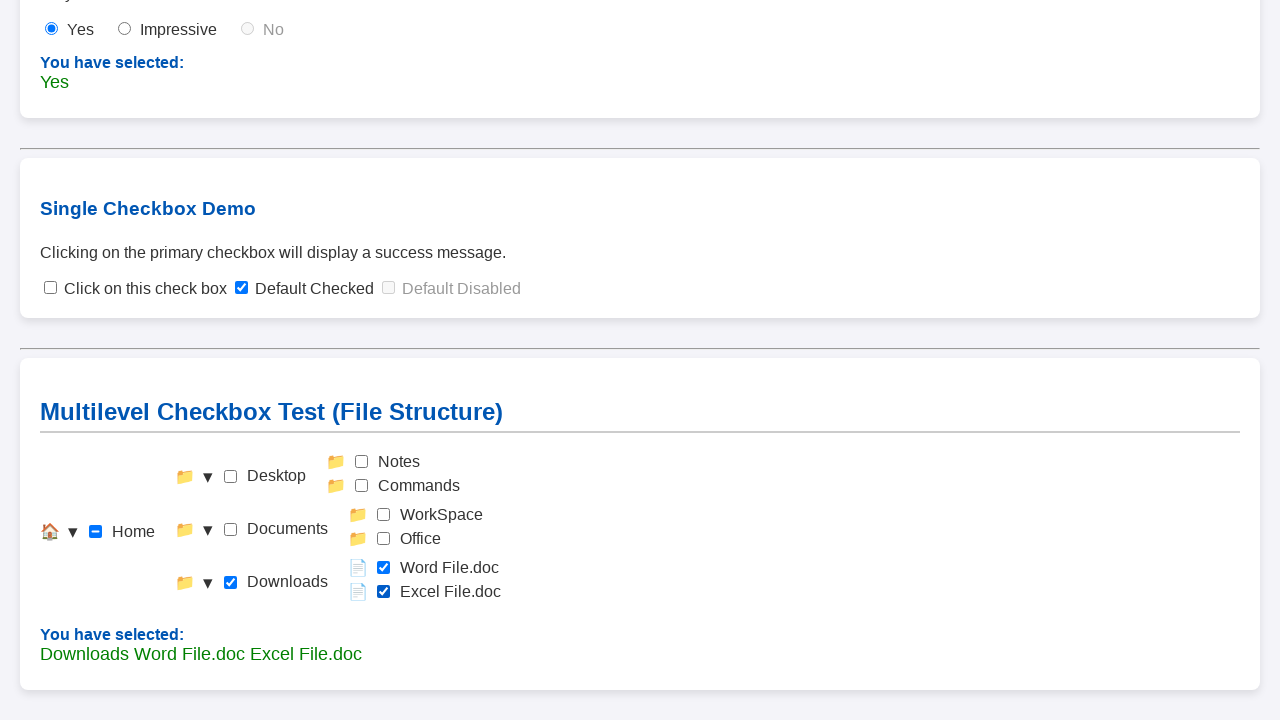

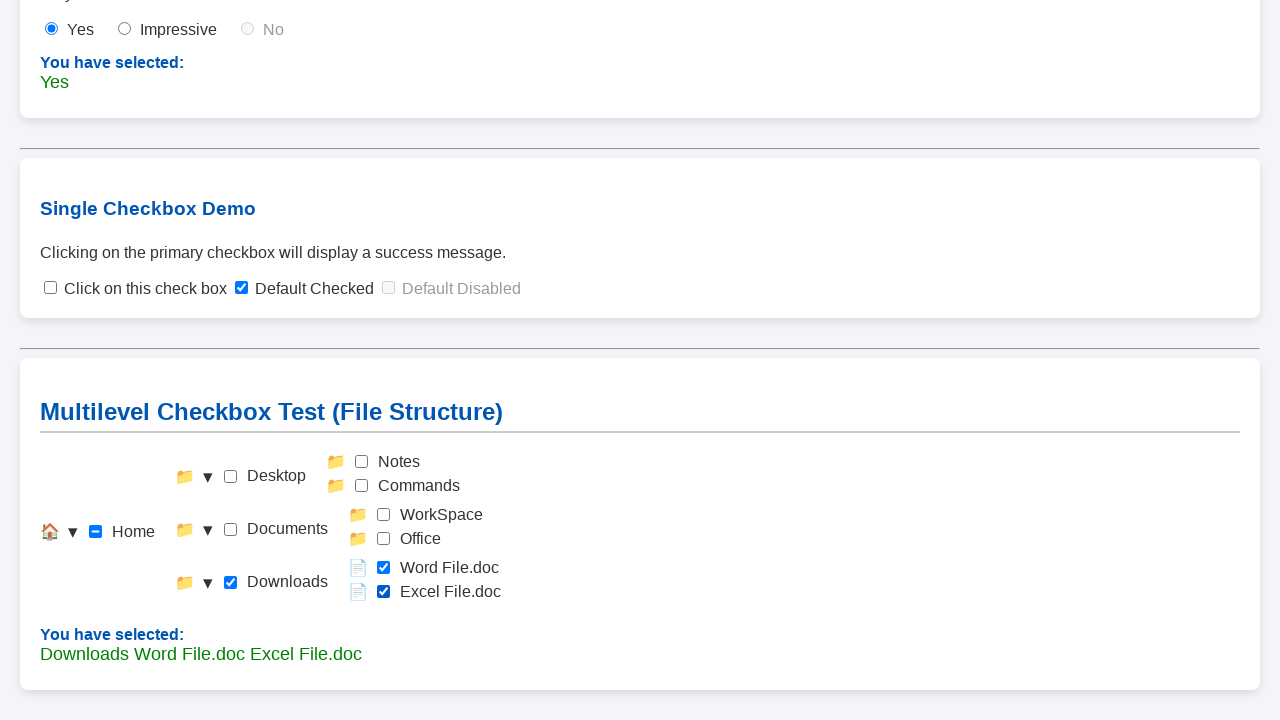